Tests a comprehensive web form by filling text input, password, textarea, testing disabled/readonly fields, selecting dropdown options, cycling through datalist options, uploading a file, toggling checkboxes and radio buttons, using color picker, date picker, range slider, and submitting the form.

Starting URL: https://bonigarcia.dev/selenium-webdriver-java/web-form.html

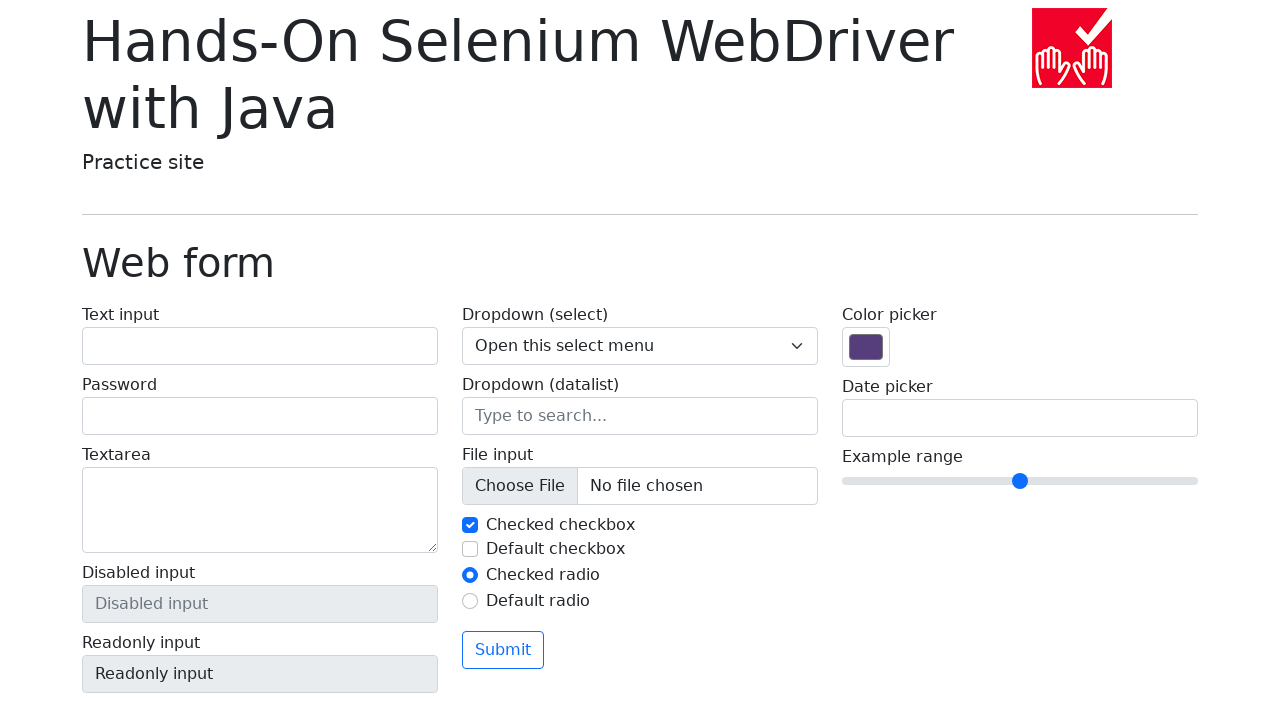

Filled text input with full name 'Marcus Wellington' on #my-text-id
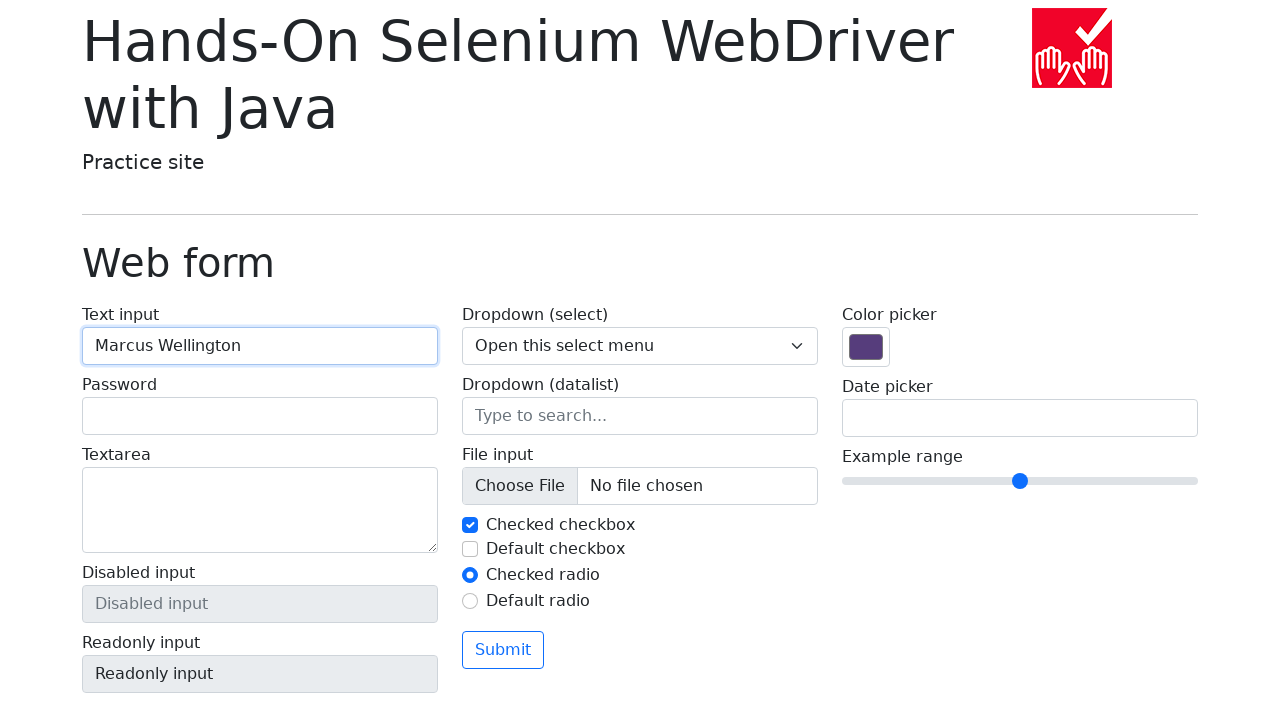

Filled password field with password on input[type='password']
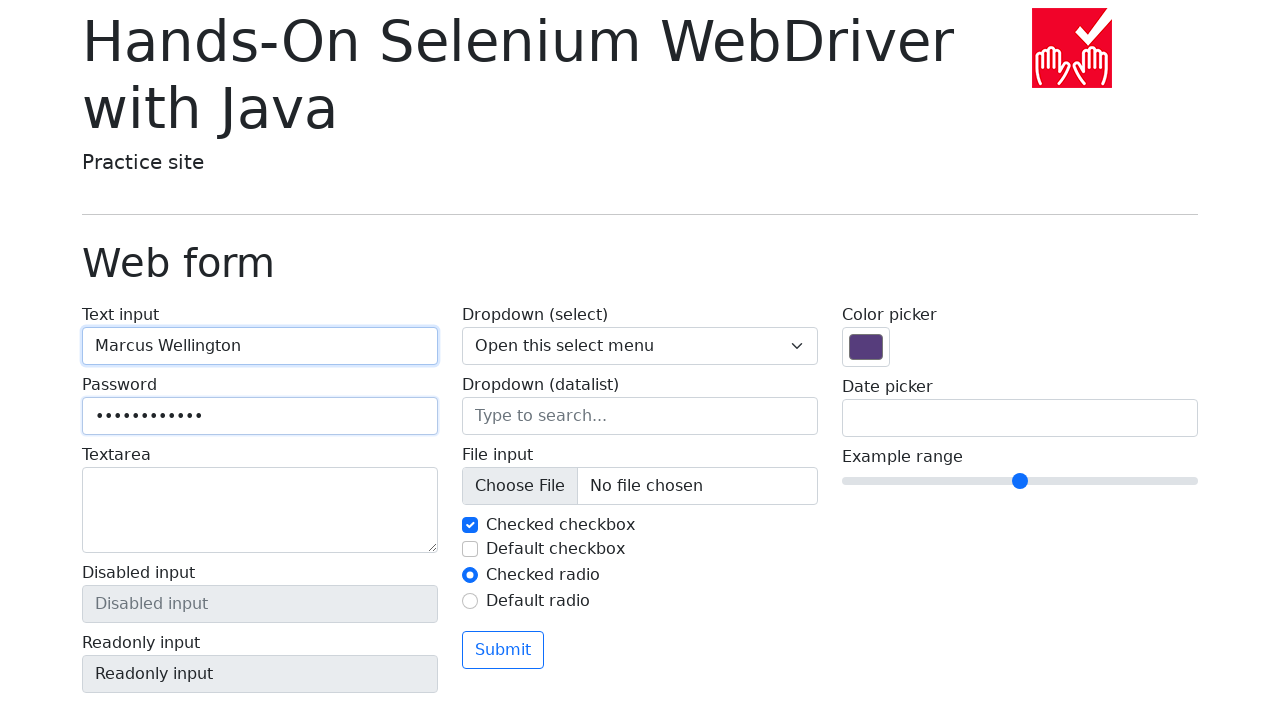

Filled textarea with sample message on textarea
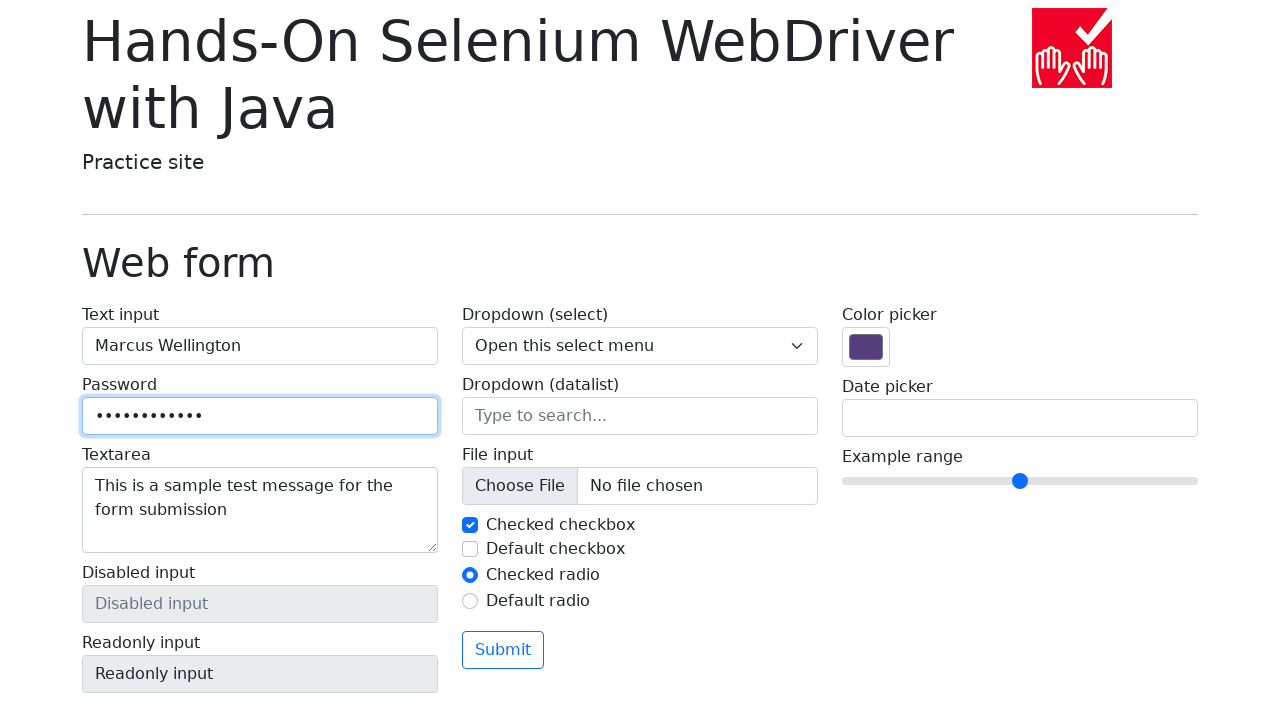

Verified that disabled input field is disabled
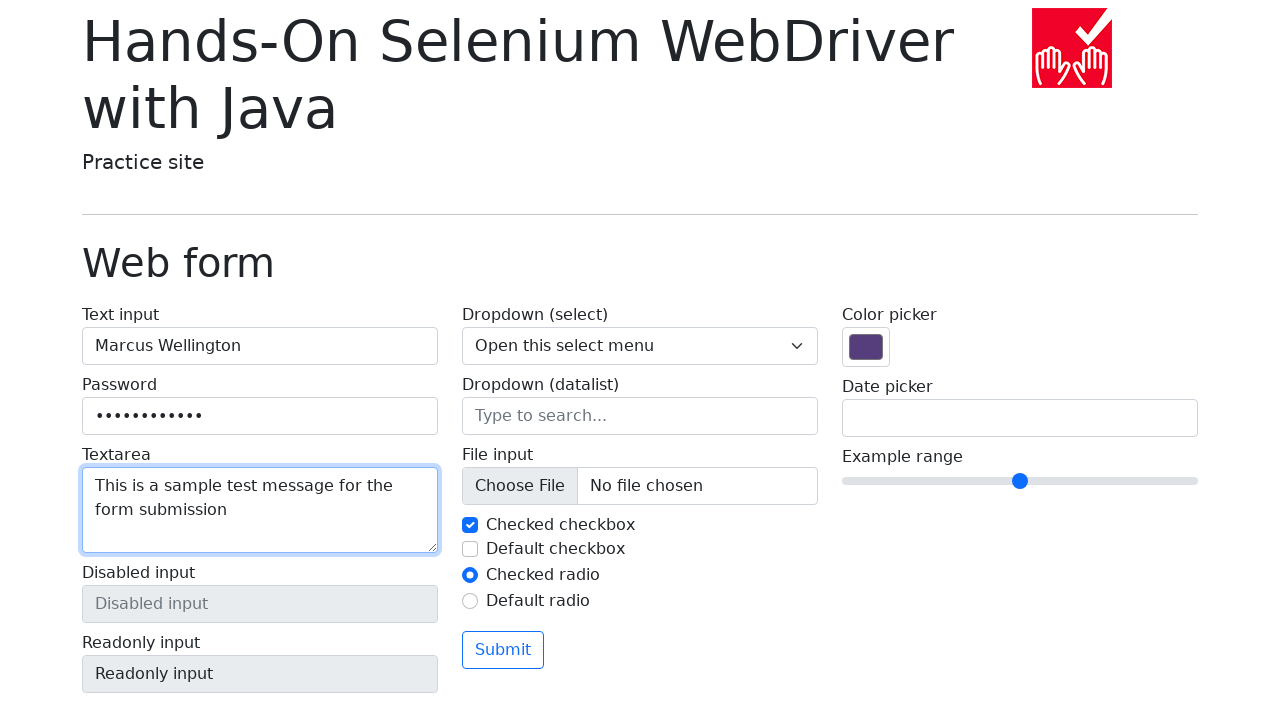

Verified that readonly input field has readonly attribute
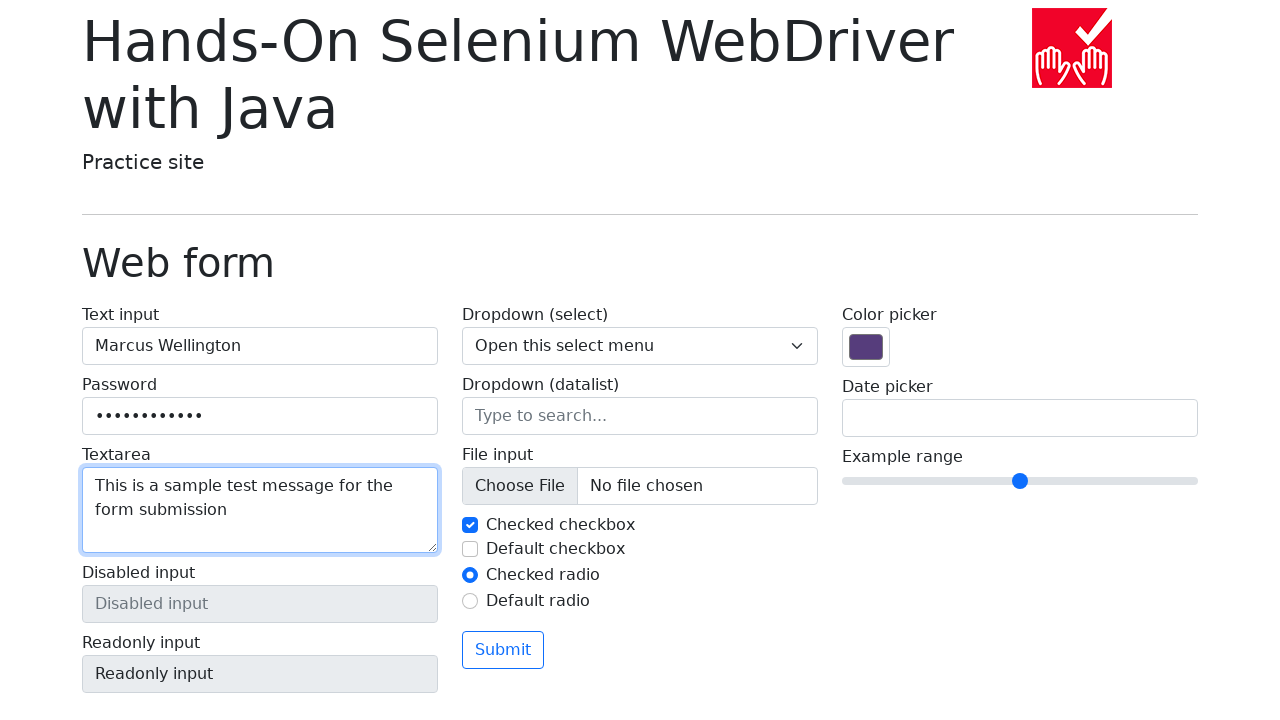

Selected dropdown option by value '1' on select[name='my-select']
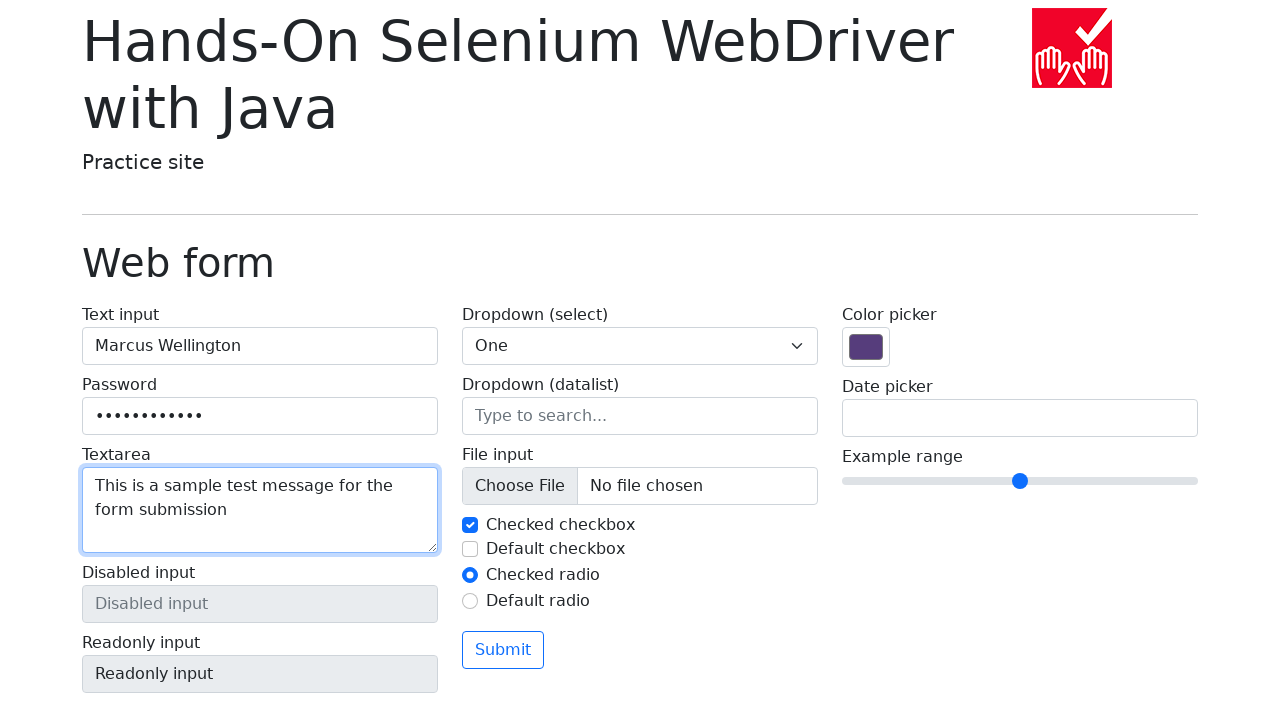

Selected dropdown option by index 2 on select[name='my-select']
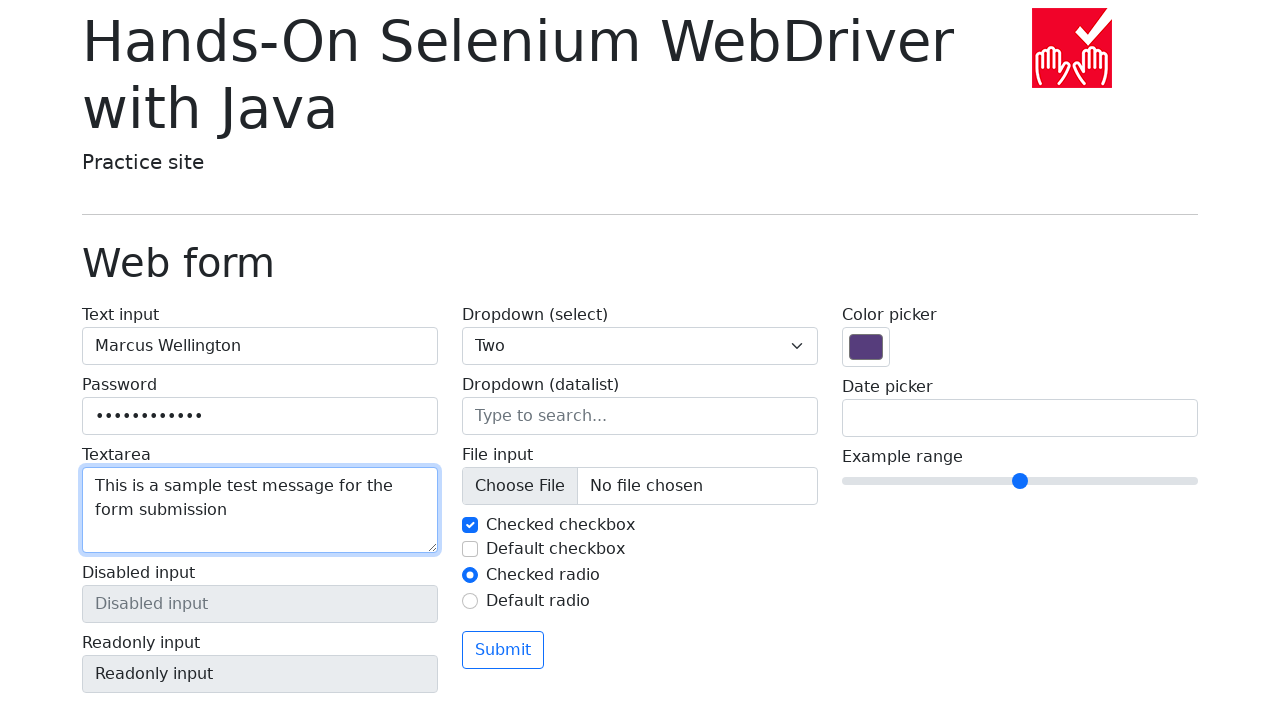

Selected dropdown option by label 'Three' on select[name='my-select']
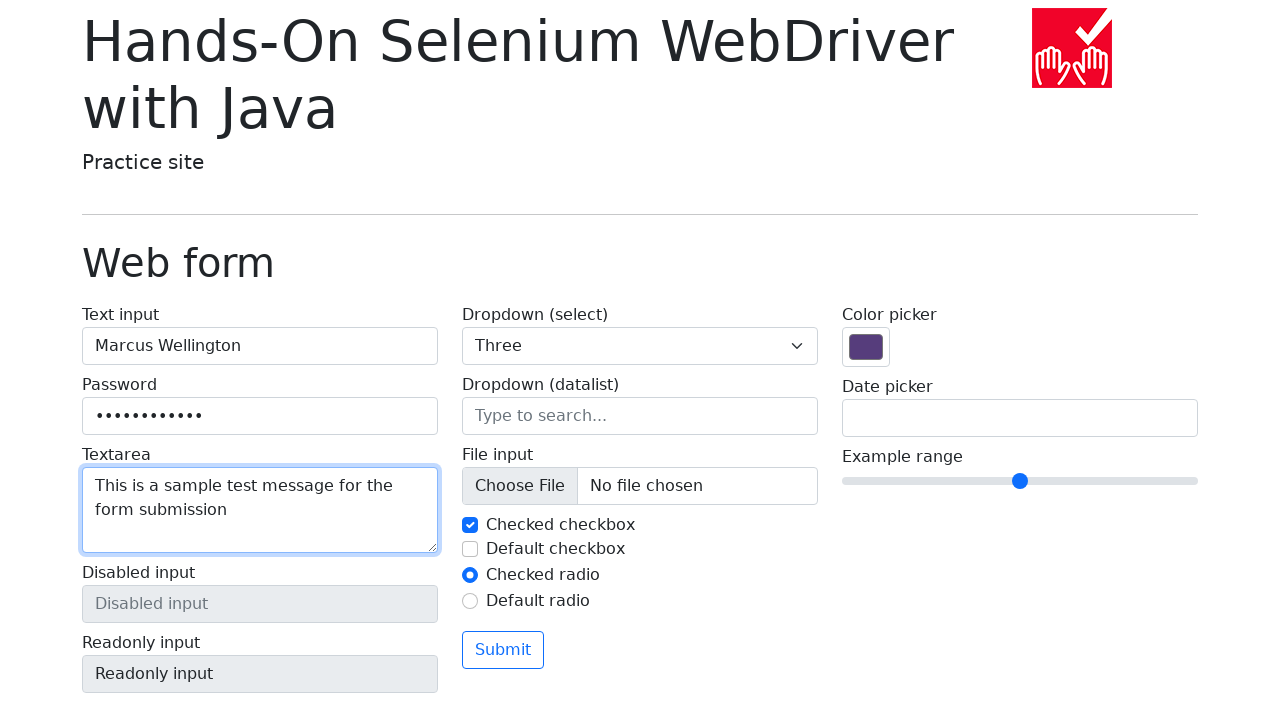

Filled datalist input with city 'San Francisco' on input[name='my-datalist']
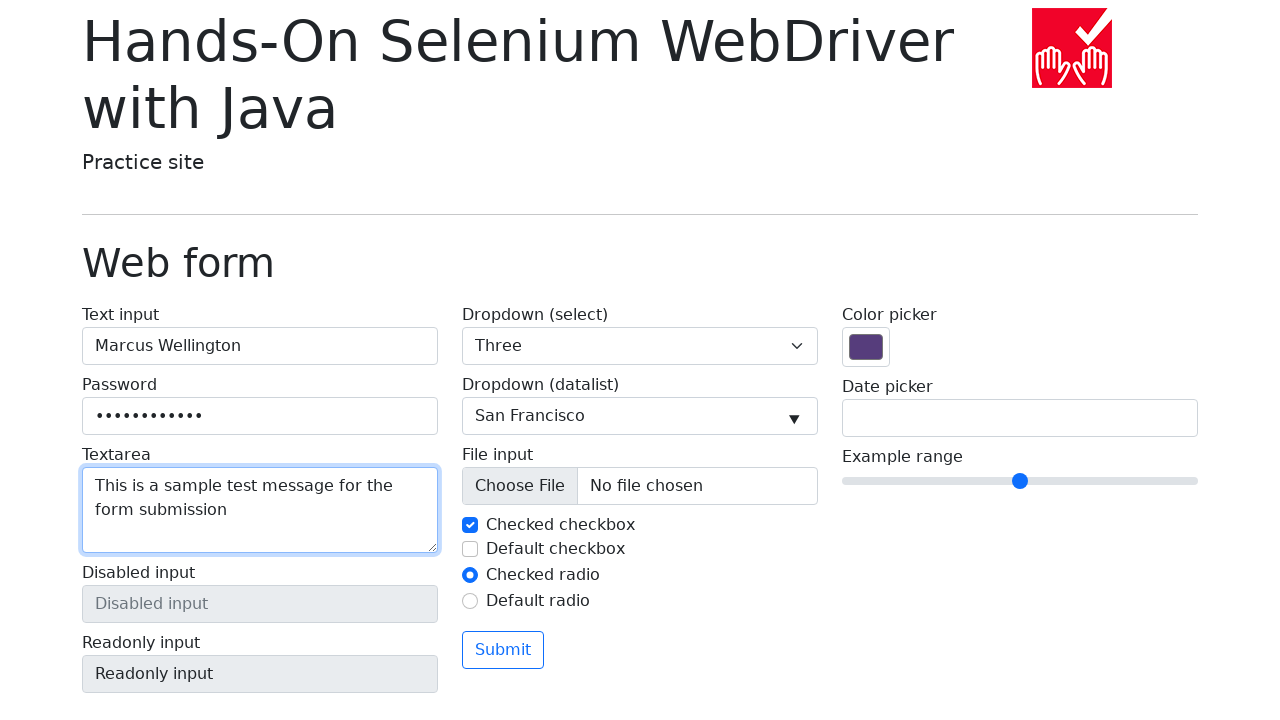

Cleared datalist input after entering 'San Francisco' on input[name='my-datalist']
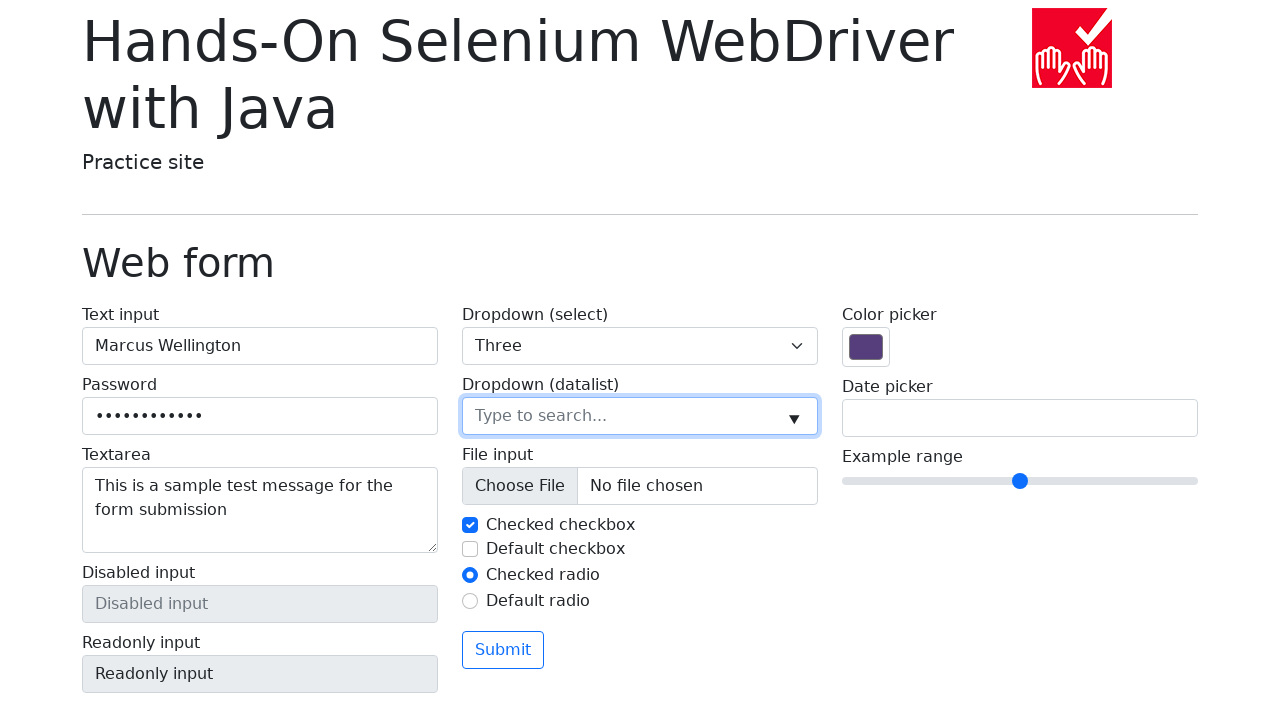

Filled datalist input with city 'New York' on input[name='my-datalist']
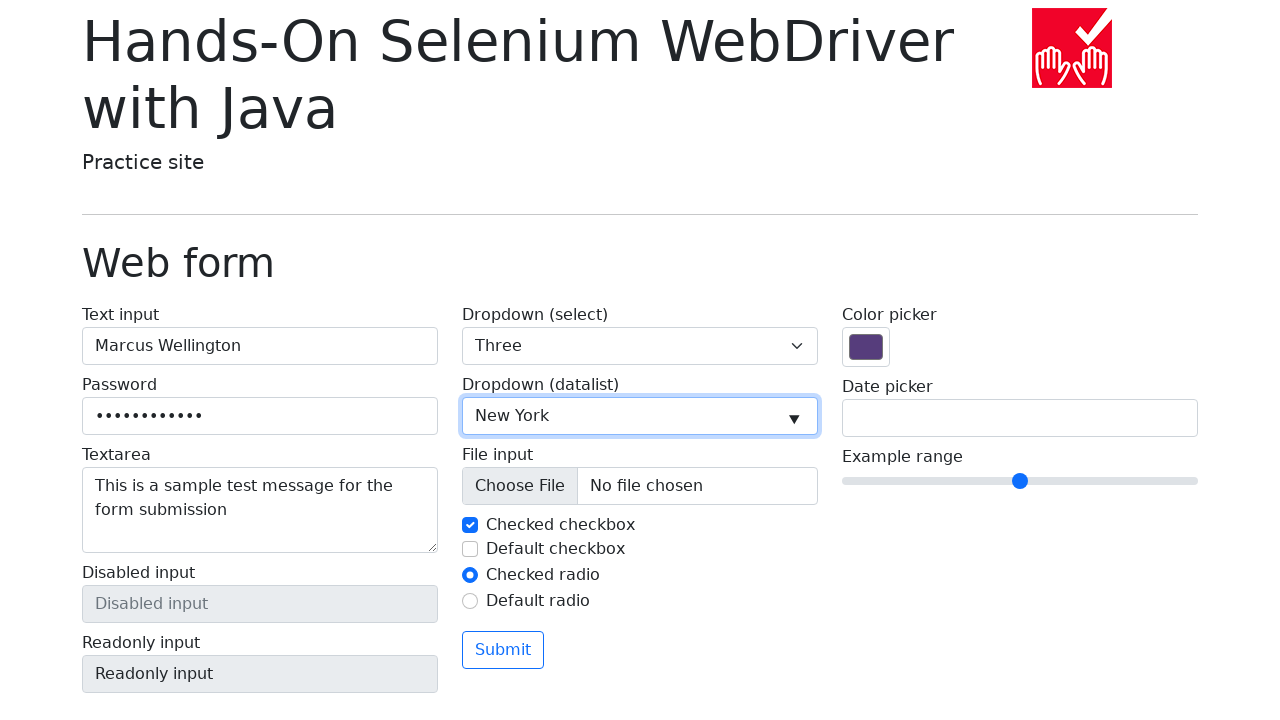

Cleared datalist input after entering 'New York' on input[name='my-datalist']
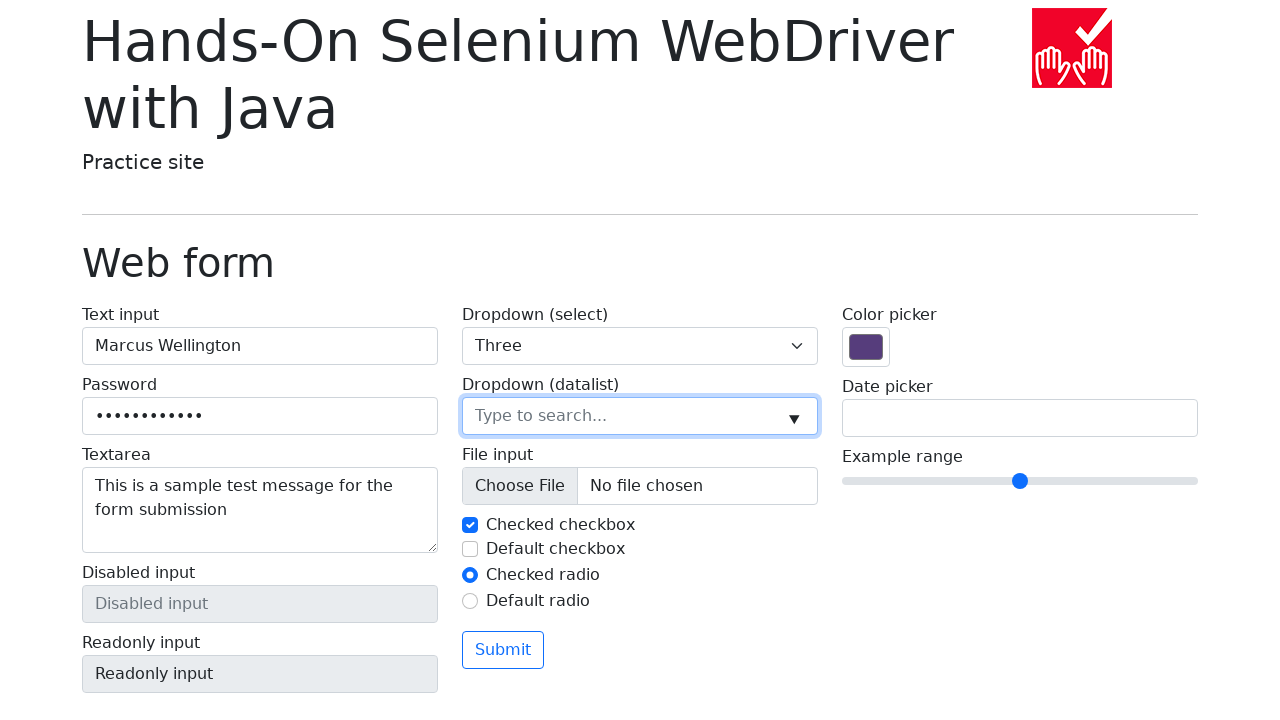

Filled datalist input with city 'Seattle' on input[name='my-datalist']
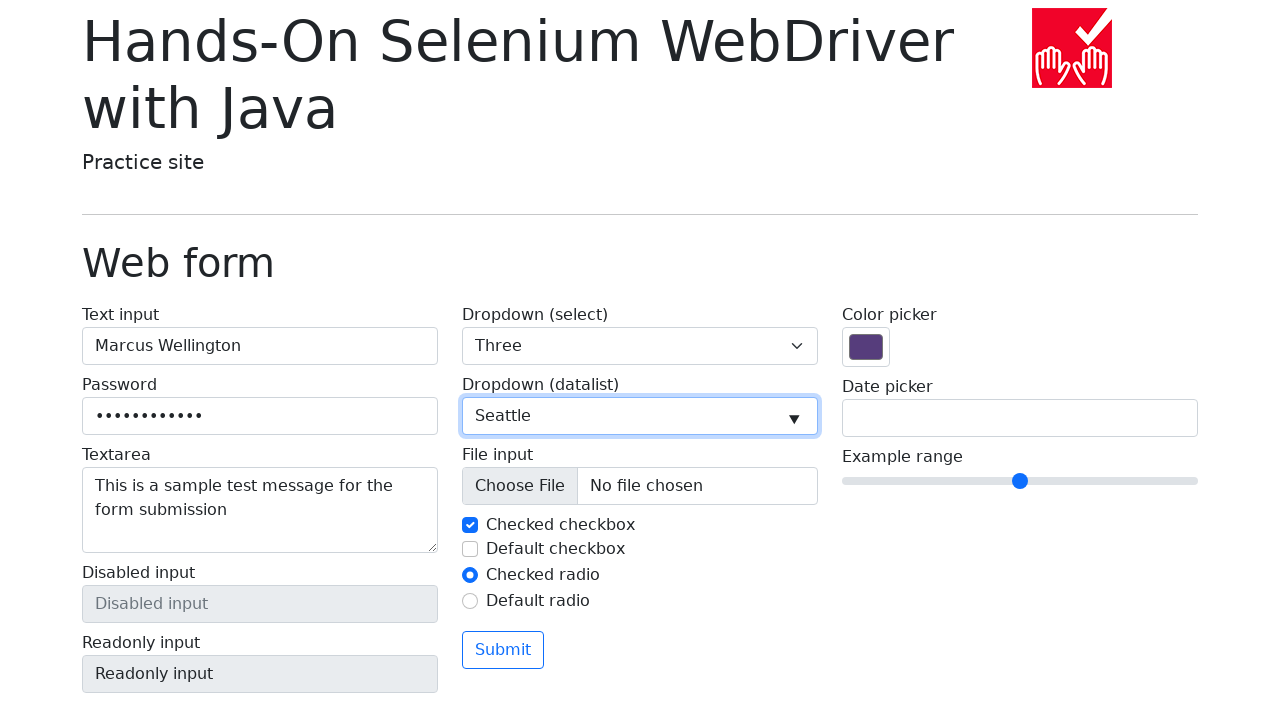

Cleared datalist input after entering 'Seattle' on input[name='my-datalist']
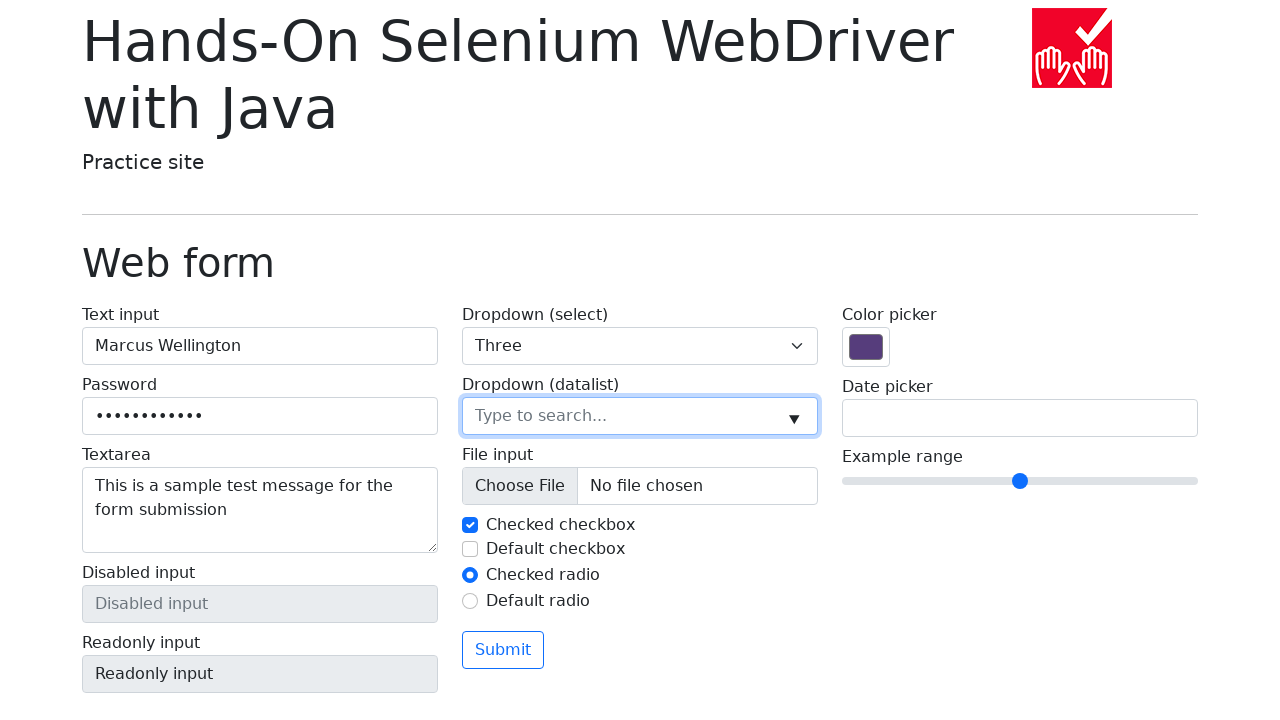

Filled datalist input with city 'Los Angeles' on input[name='my-datalist']
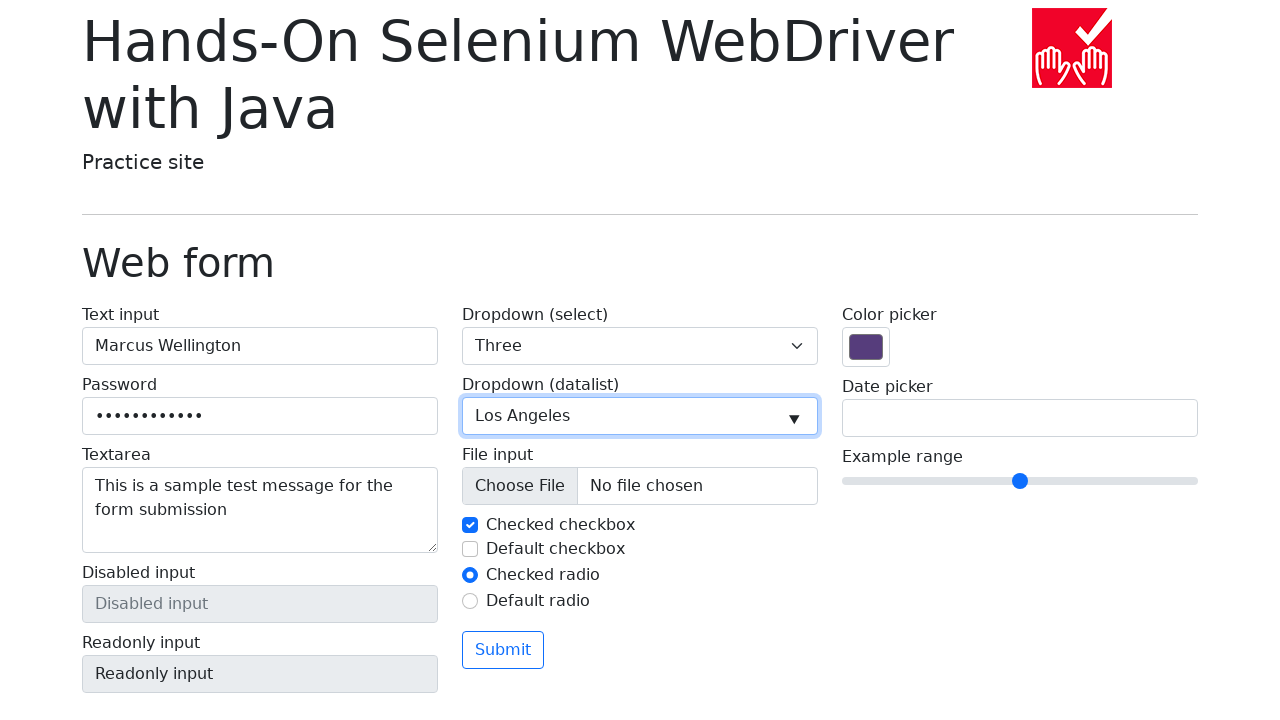

Cleared datalist input after entering 'Los Angeles' on input[name='my-datalist']
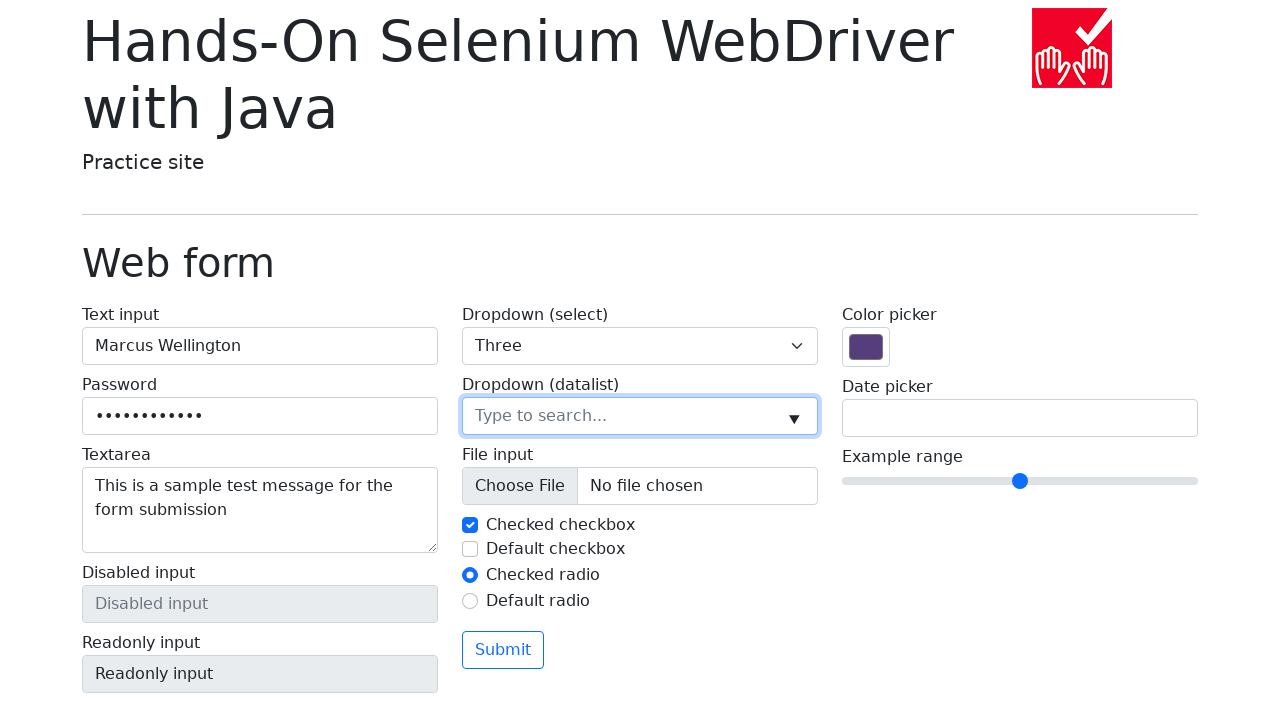

Filled datalist input with city 'Chicago' on input[name='my-datalist']
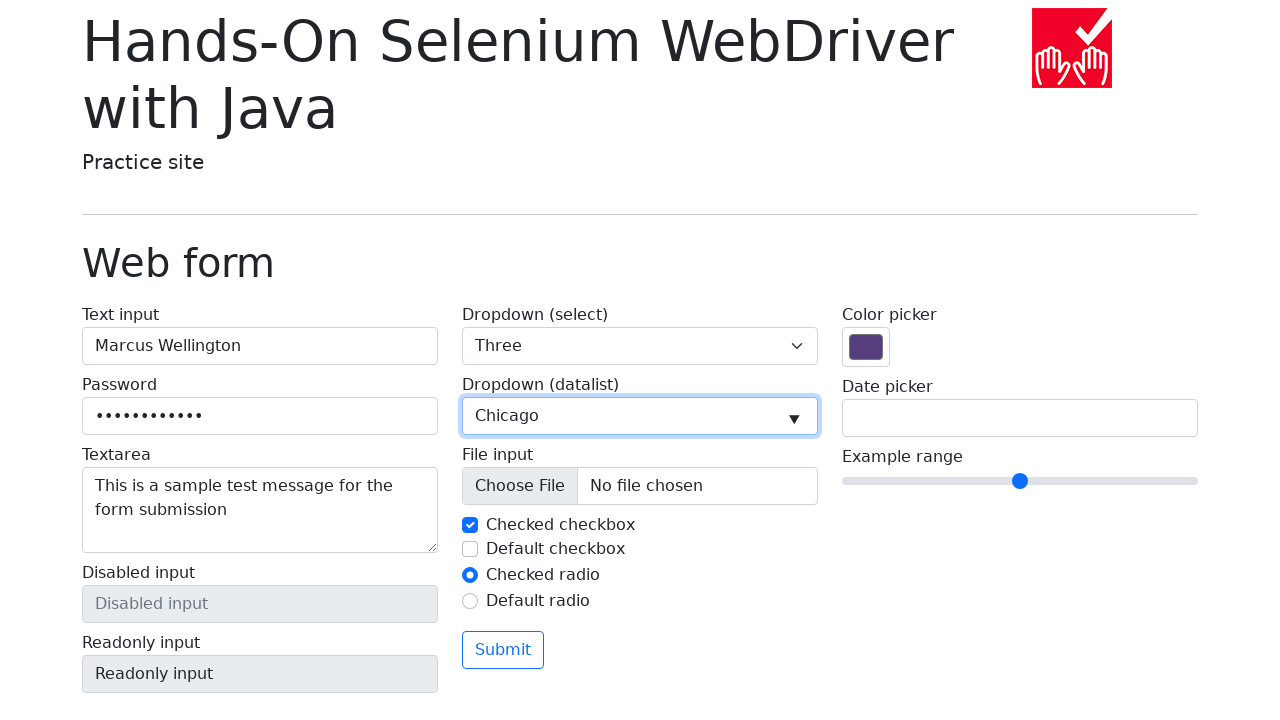

Cleared datalist input after entering 'Chicago' on input[name='my-datalist']
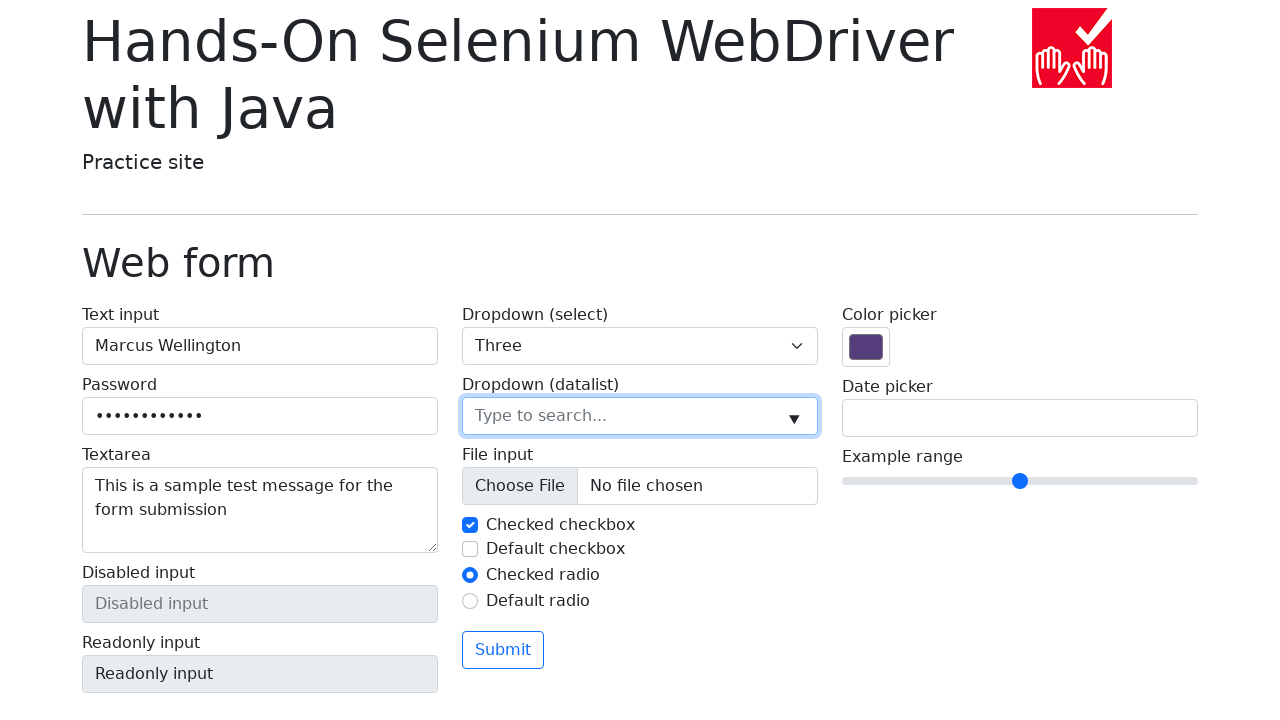

Filled datalist input with final city 'Boston' on input[name='my-datalist']
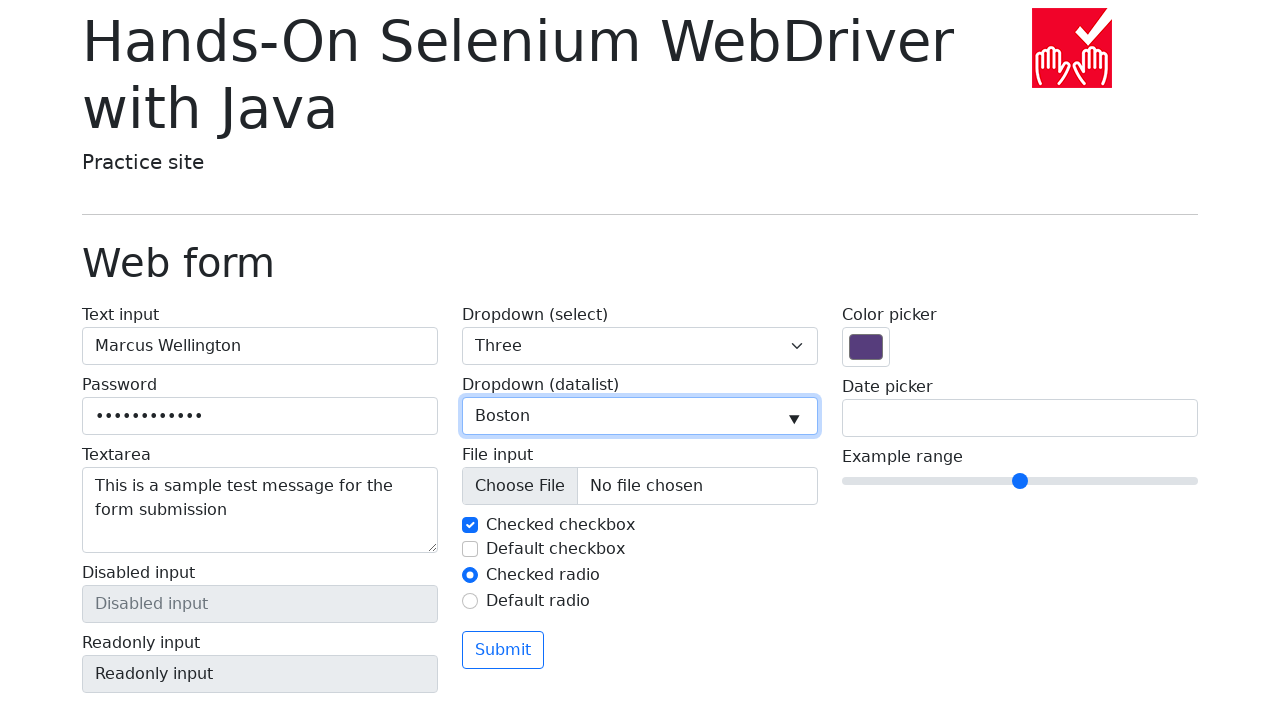

Created temporary test file
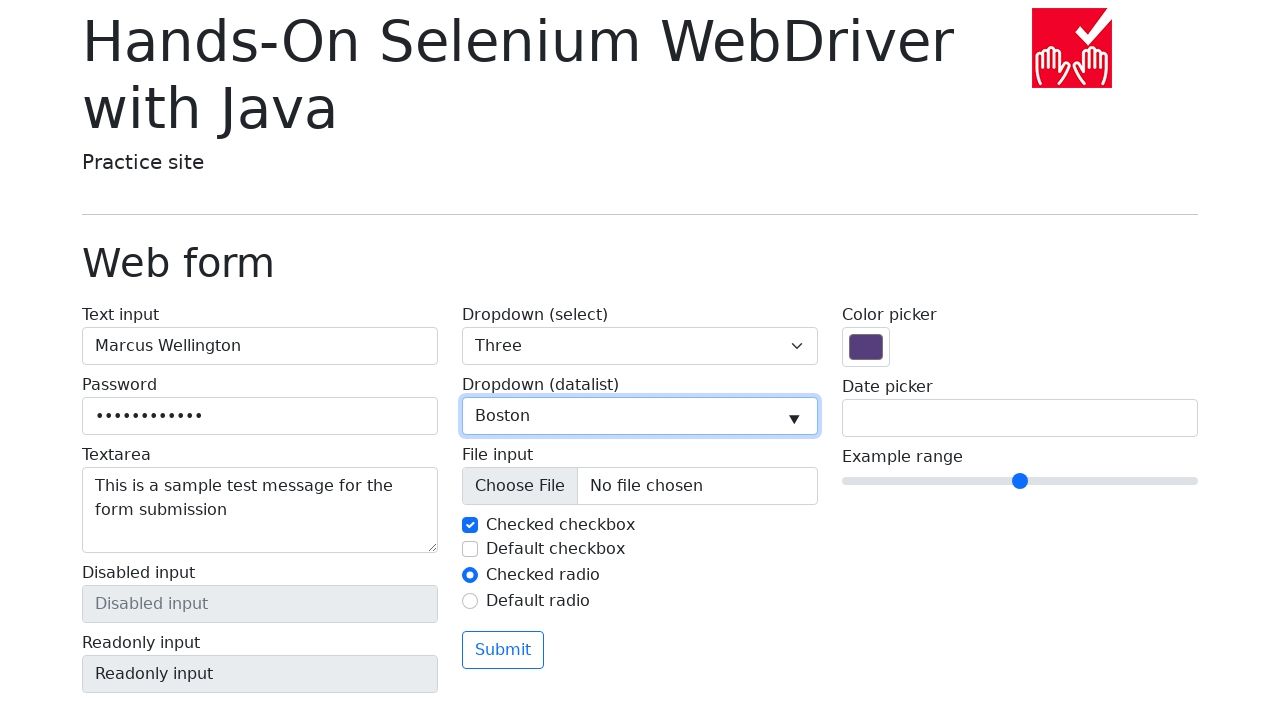

Uploaded temporary test file
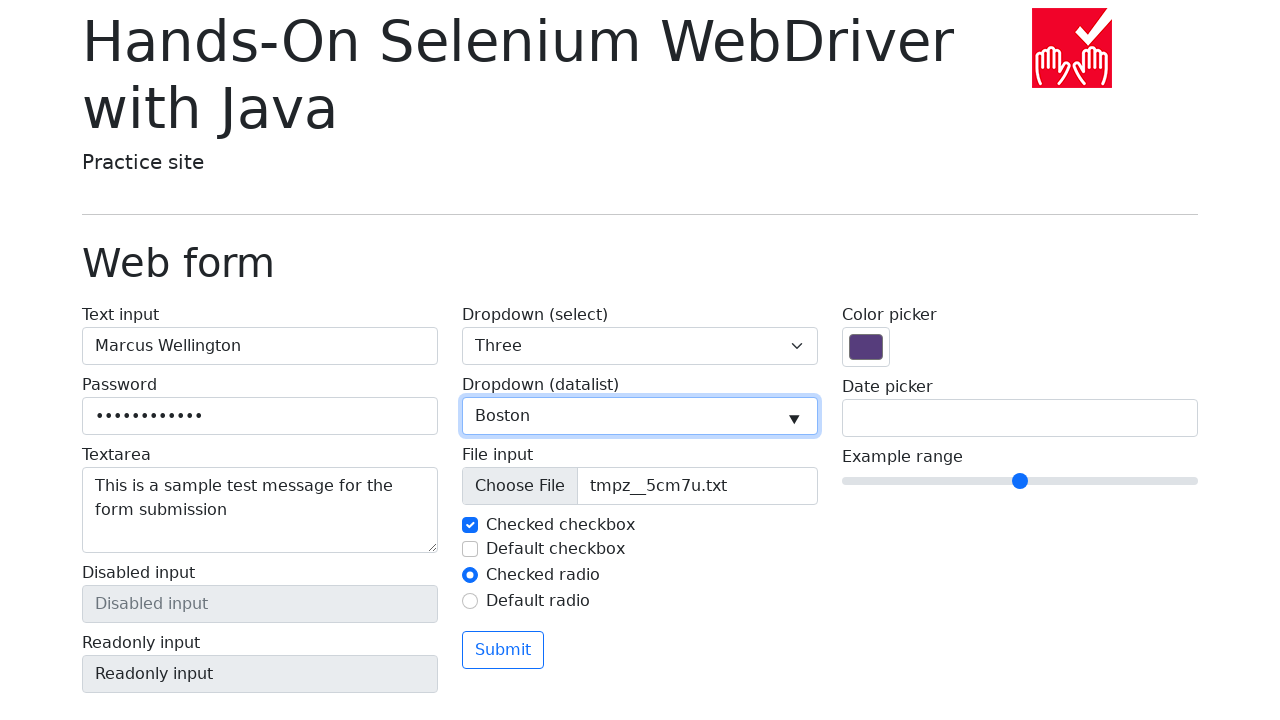

Cleaned up temporary file
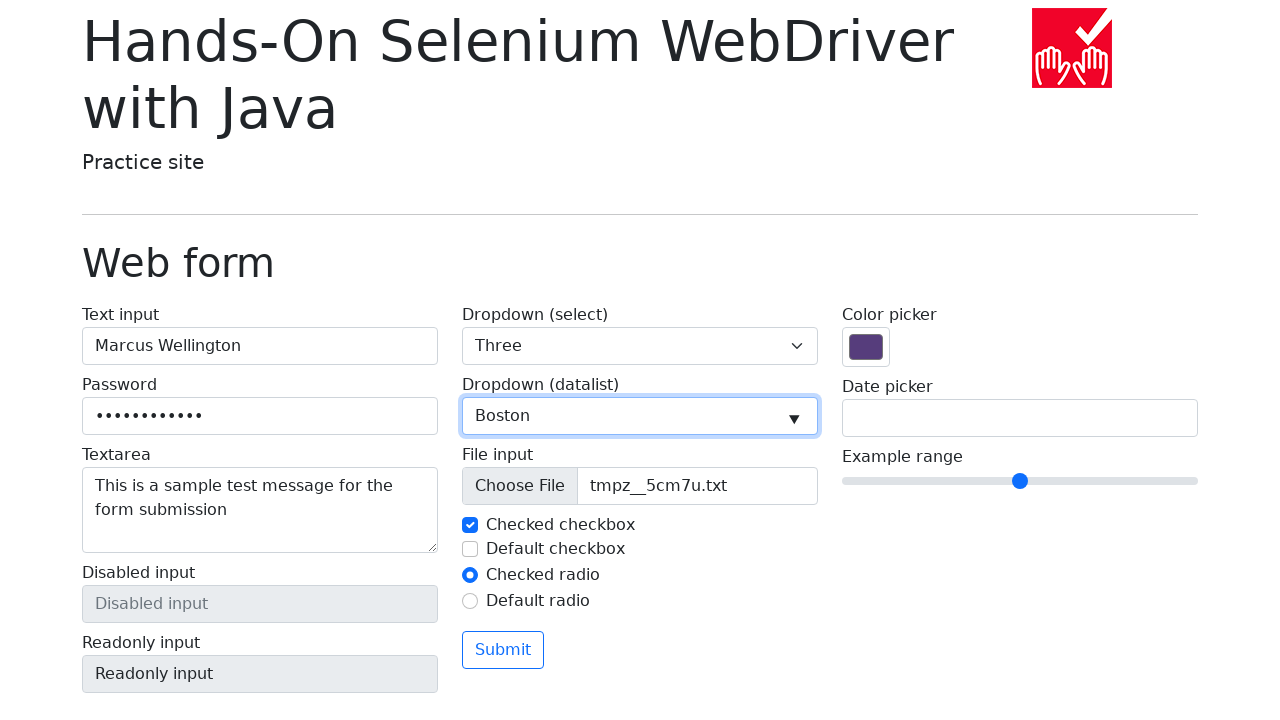

Unchecked checkbox #my-check-1 at (470, 525) on #my-check-1
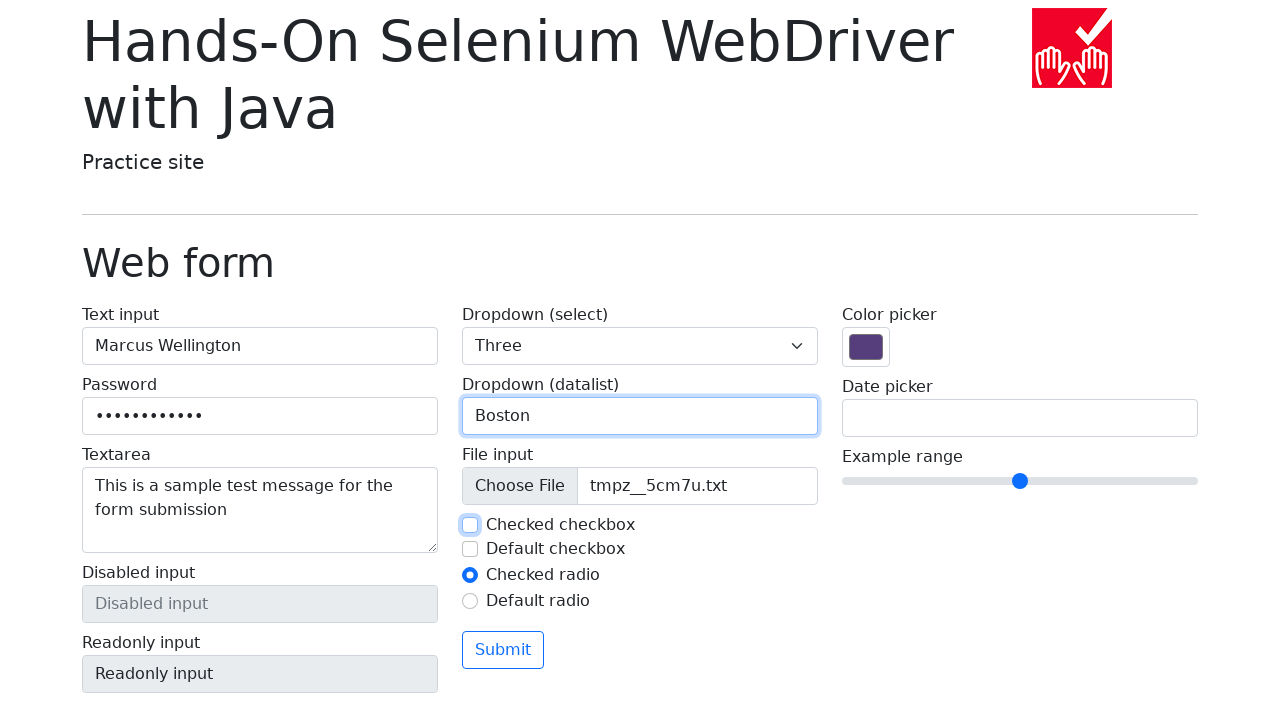

Checked checkbox #my-check-1 again at (470, 525) on #my-check-1
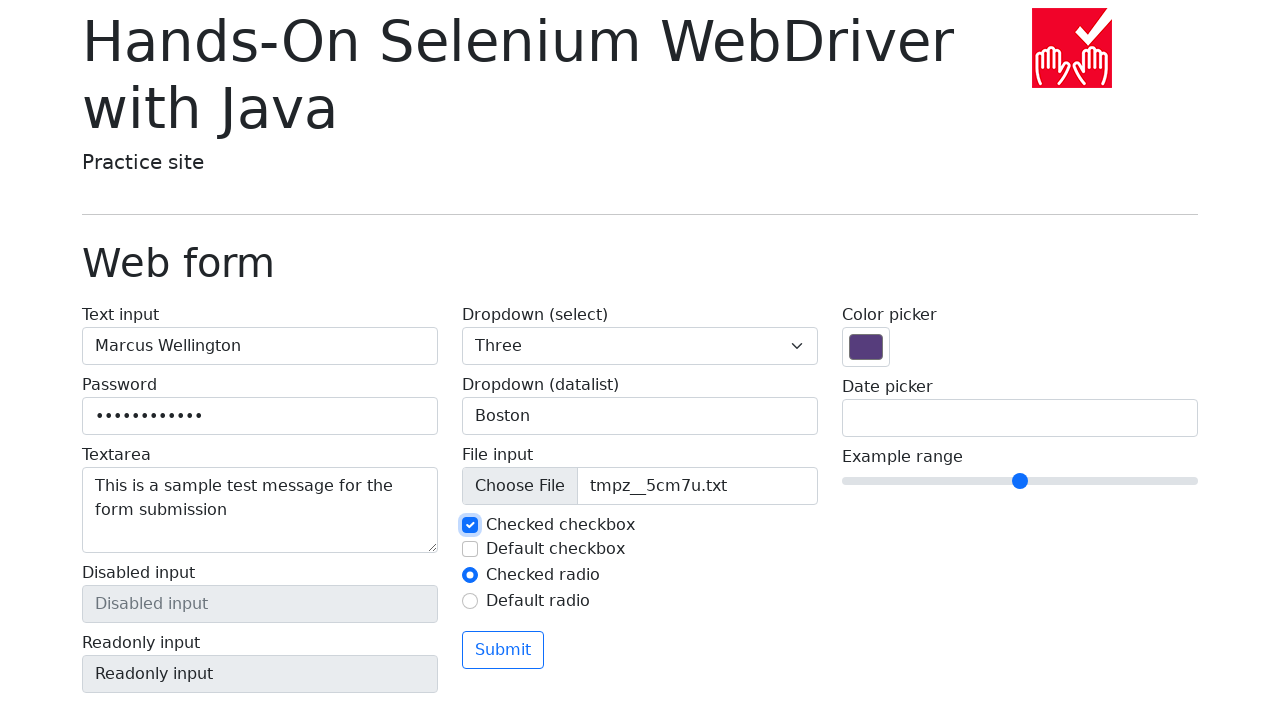

Checked checkbox #my-check-2 at (470, 549) on #my-check-2
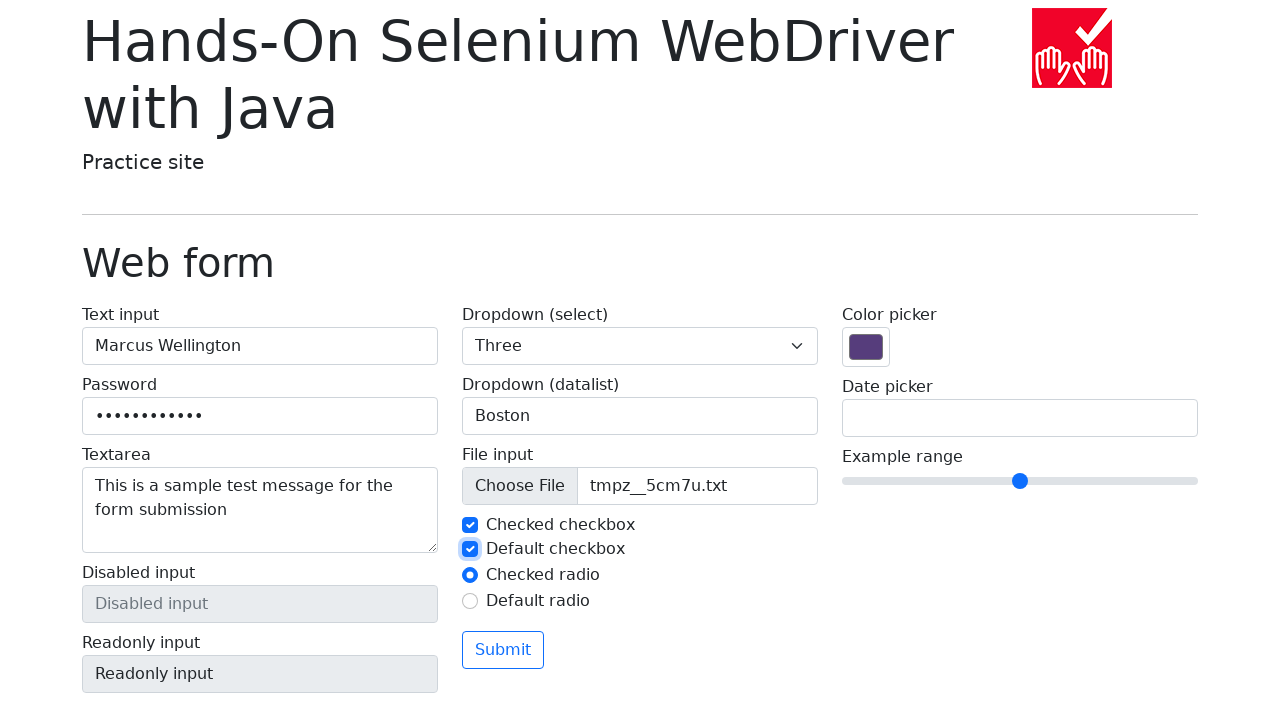

Unchecked checkbox #my-check-2 at (470, 549) on #my-check-2
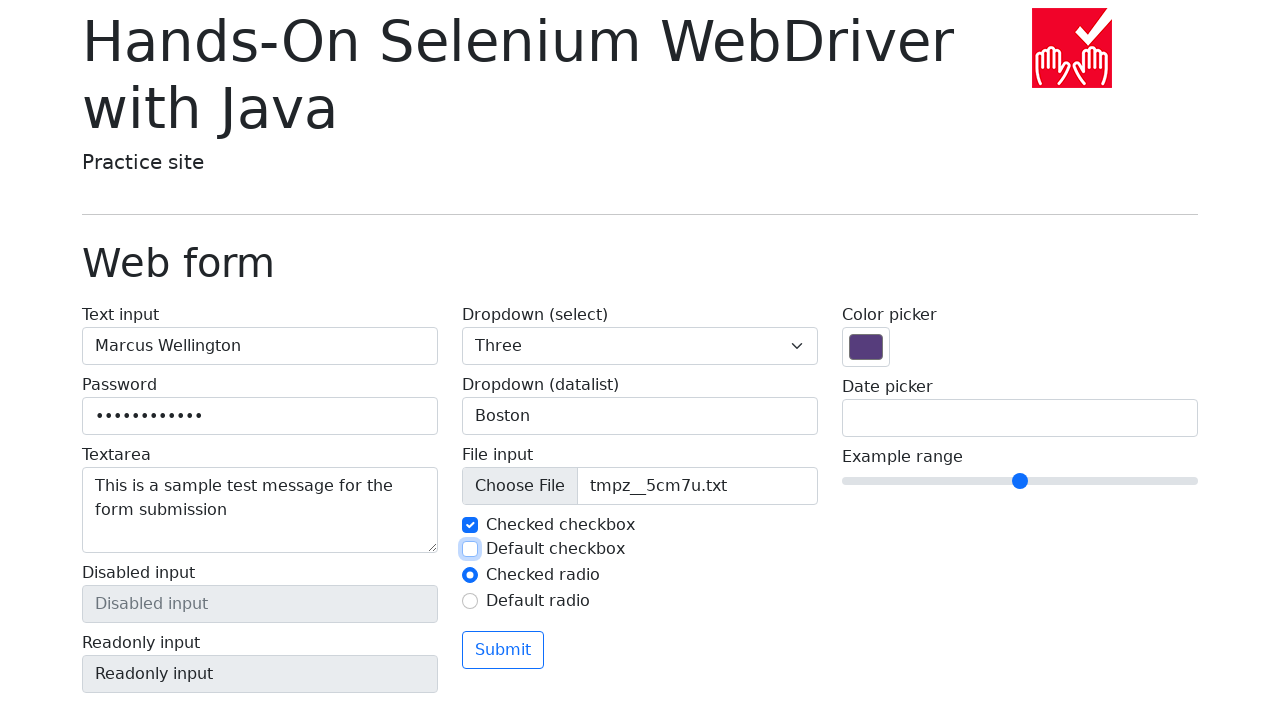

Clicked radio button #my-radio-2 at (470, 601) on #my-radio-2
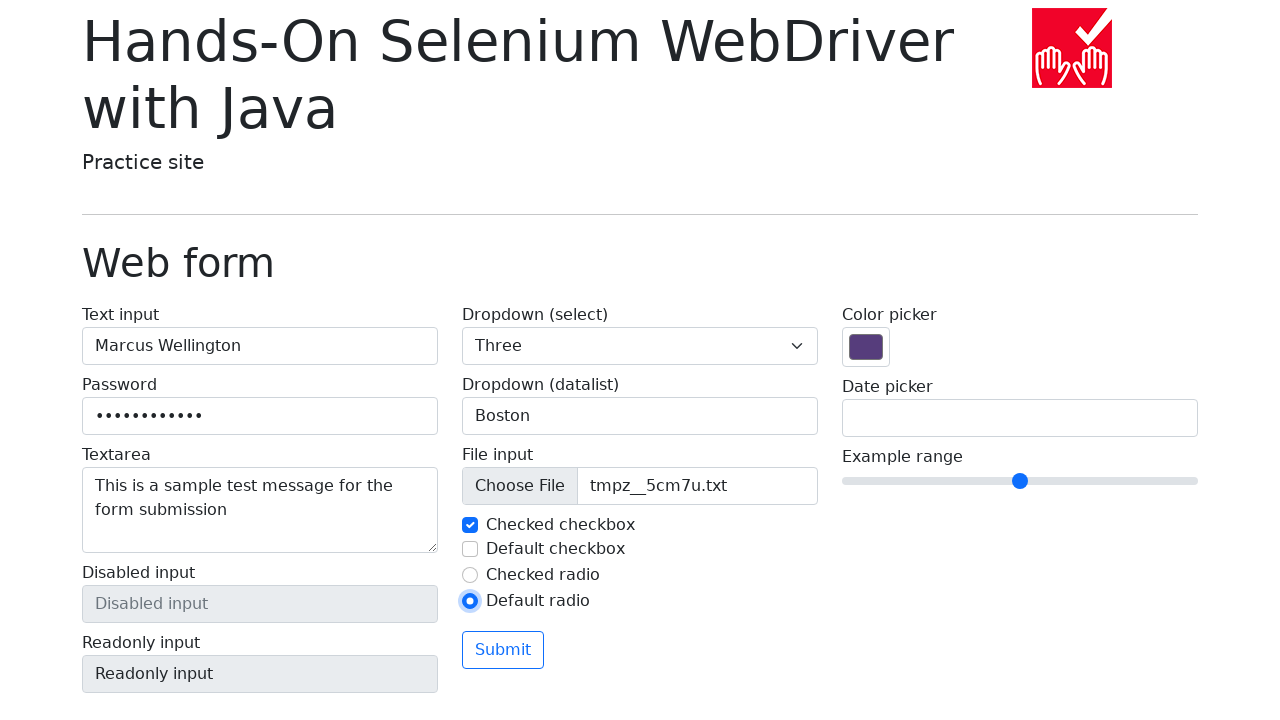

Set color picker value to '#ff5733'
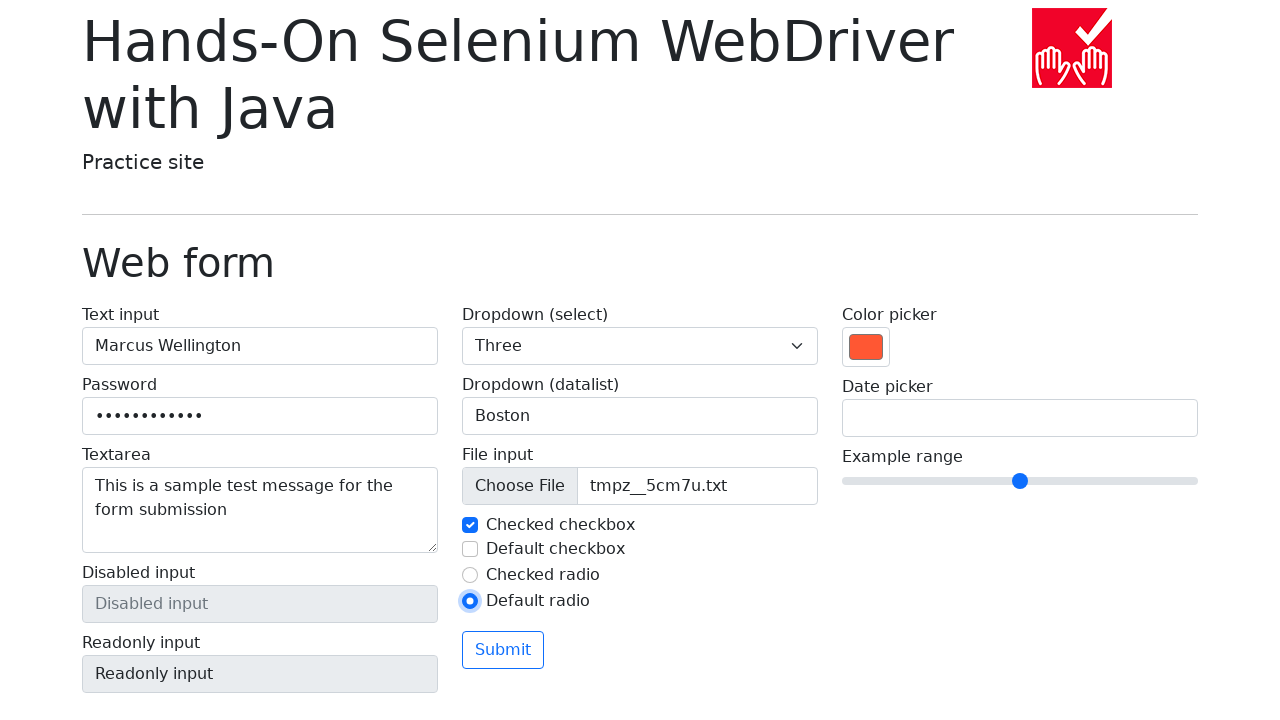

Set color picker value to '#33ff57'
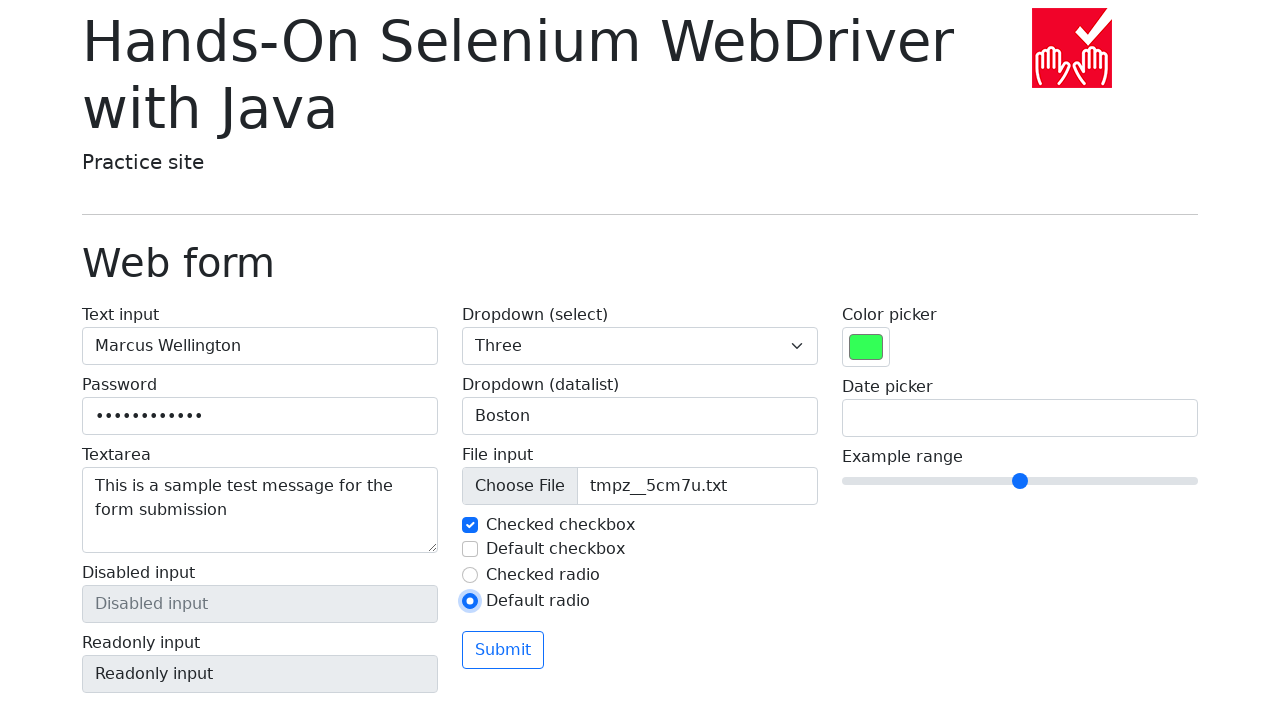

Set color picker value to '#3357ff'
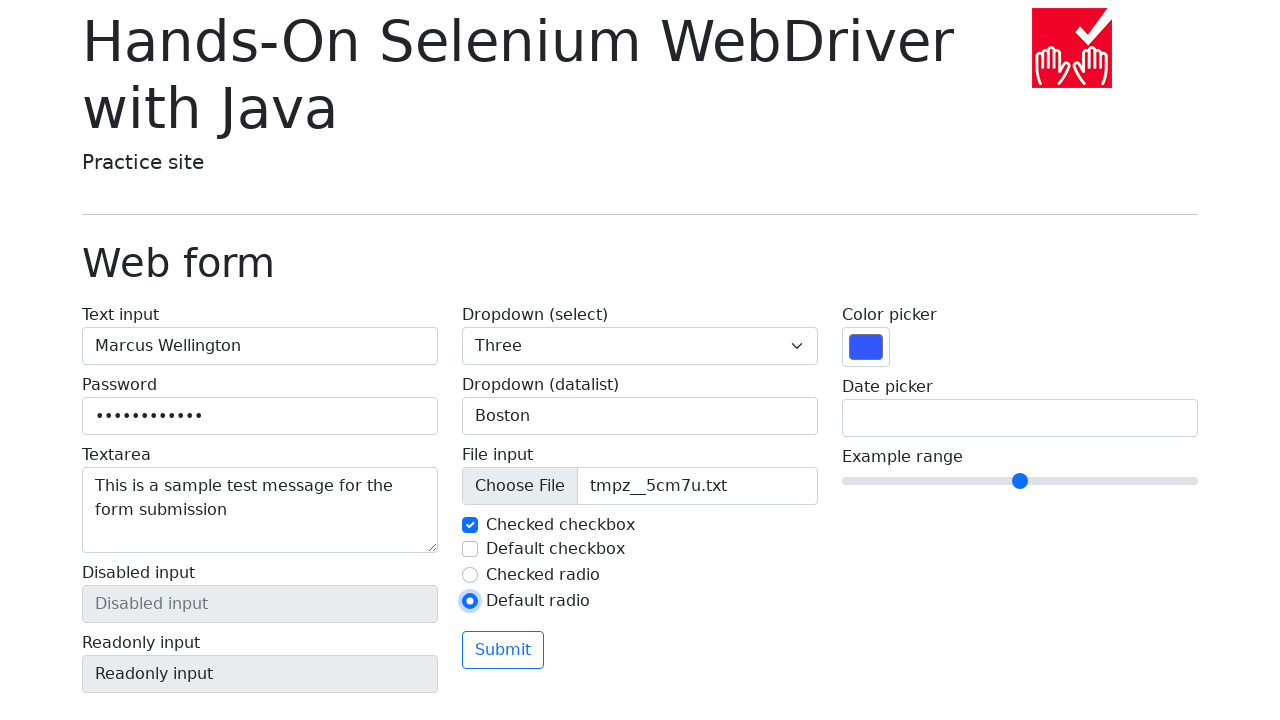

Set color picker value to '#f0f0f0'
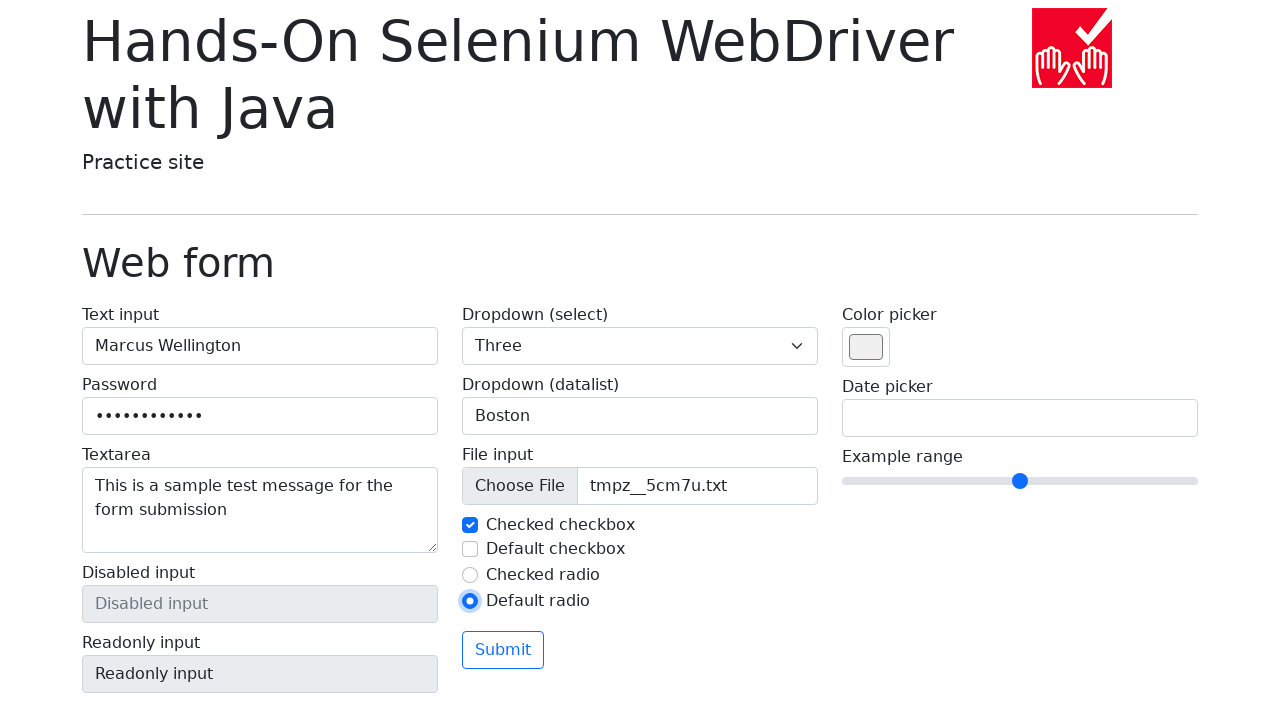

Set color picker value to '#123456'
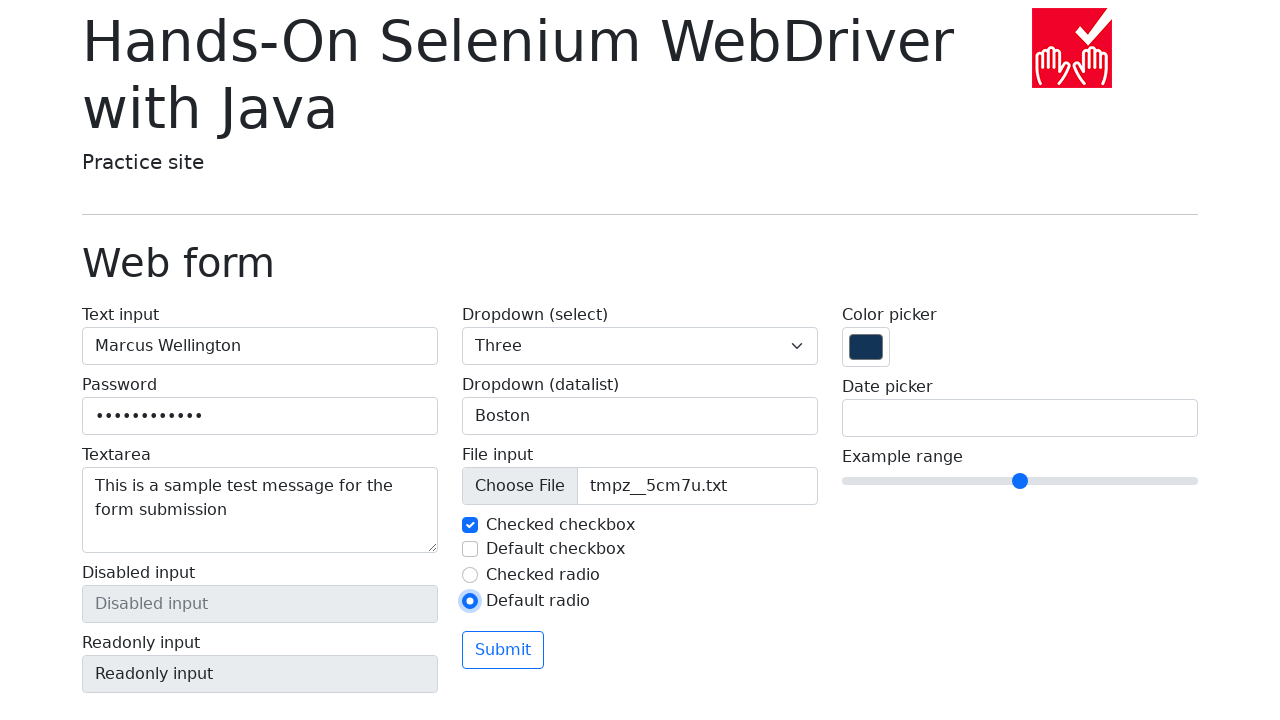

Scrolled date picker field into view
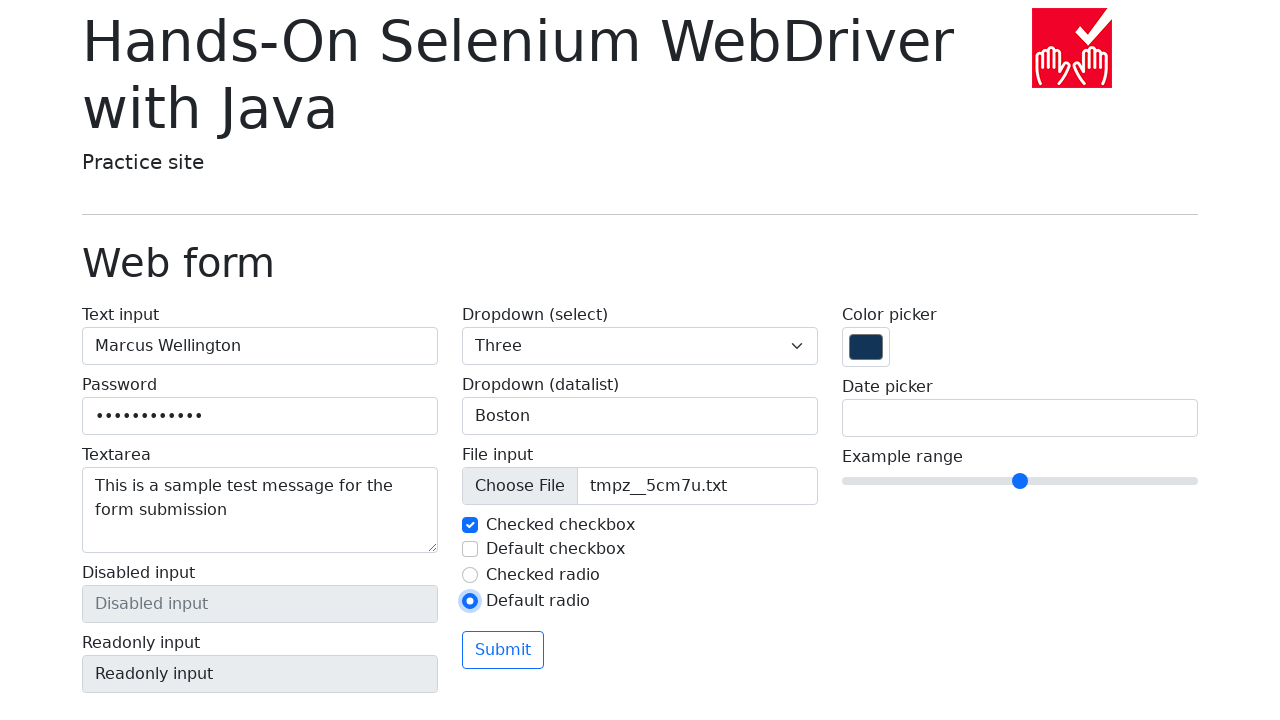

Clicked date picker field to open calendar at (1020, 418) on input[name='my-date']
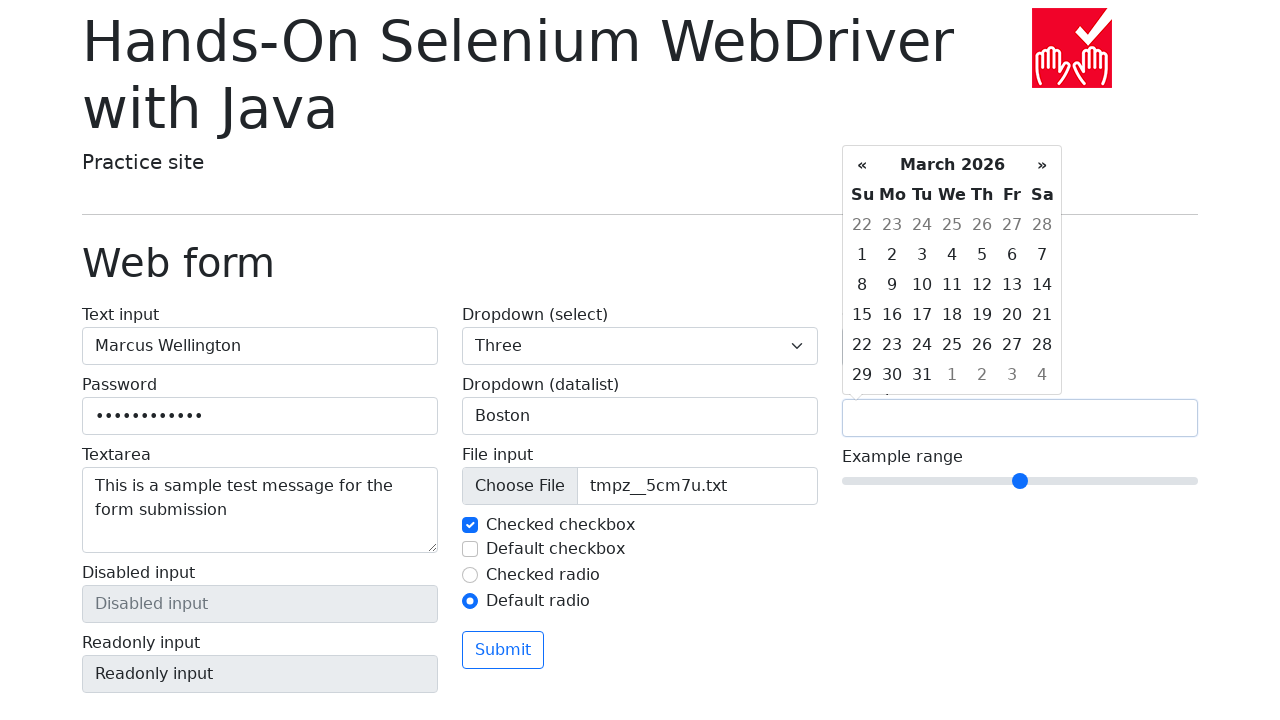

Clicked previous month button in date picker at (862, 165) on .datepicker-days .prev
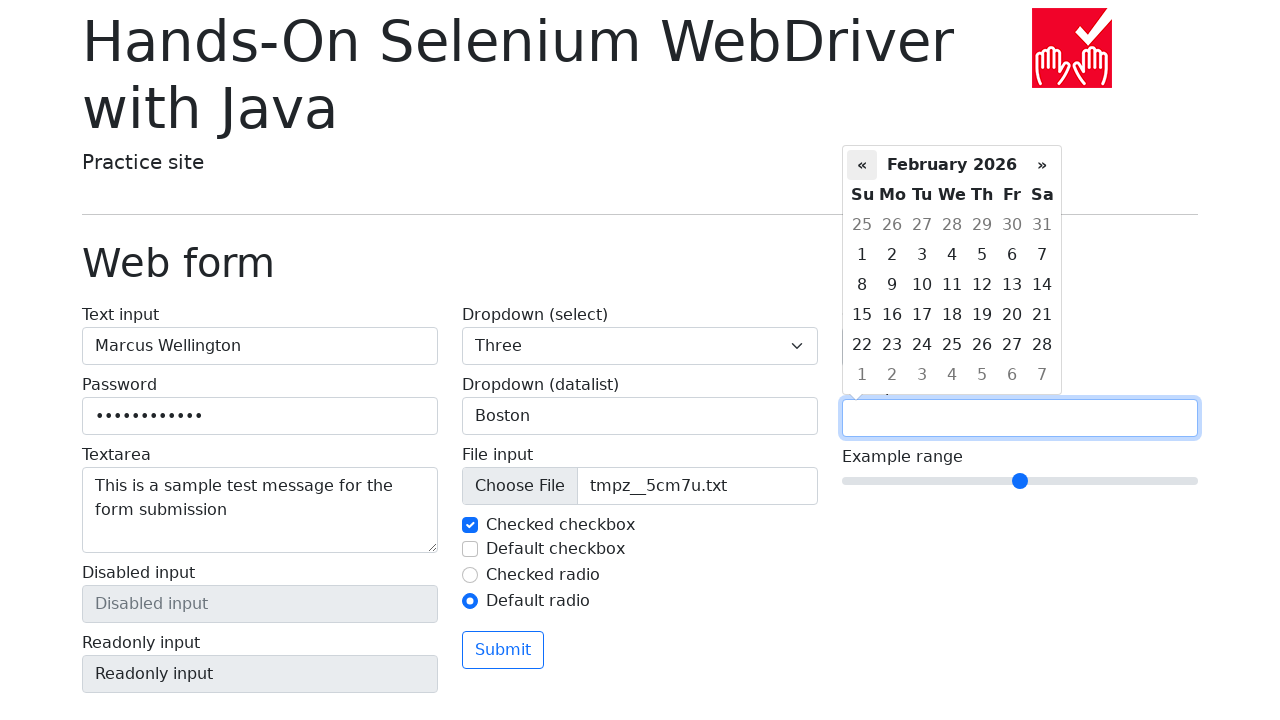

Clicked previous month button again in date picker at (862, 165) on .datepicker-days .prev
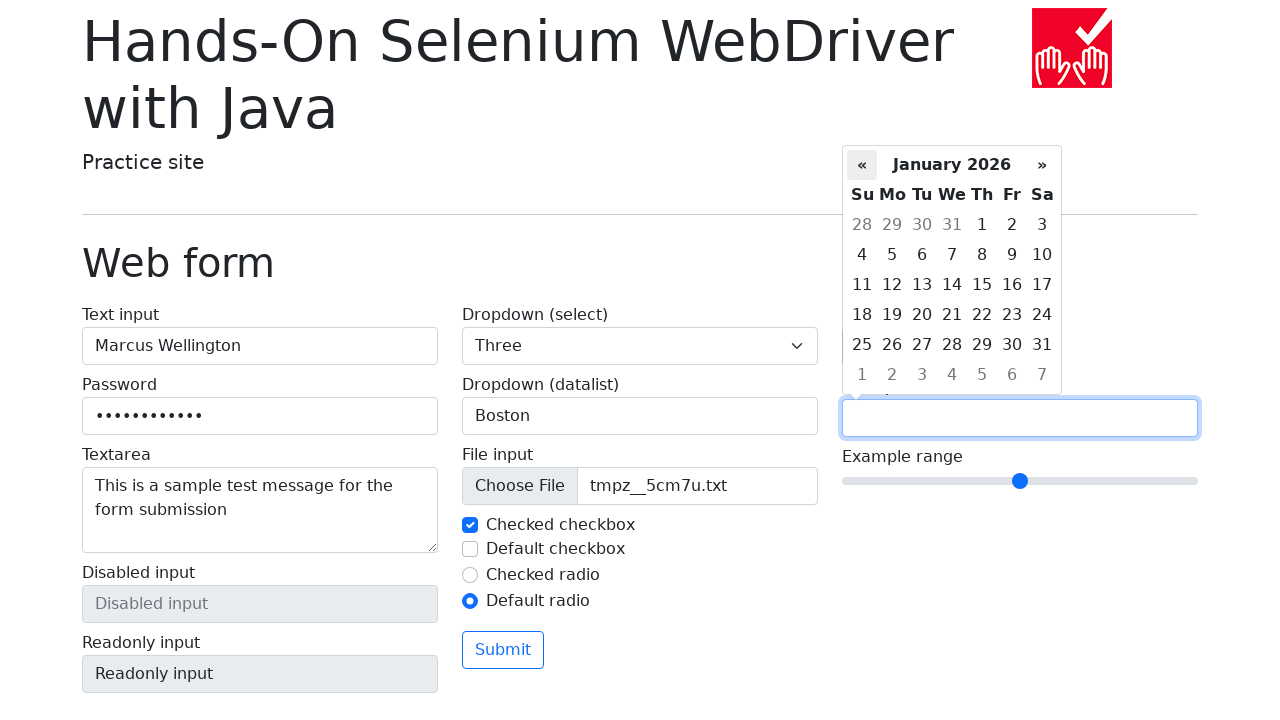

Clicked next month button in date picker at (1042, 165) on .datepicker-days .next
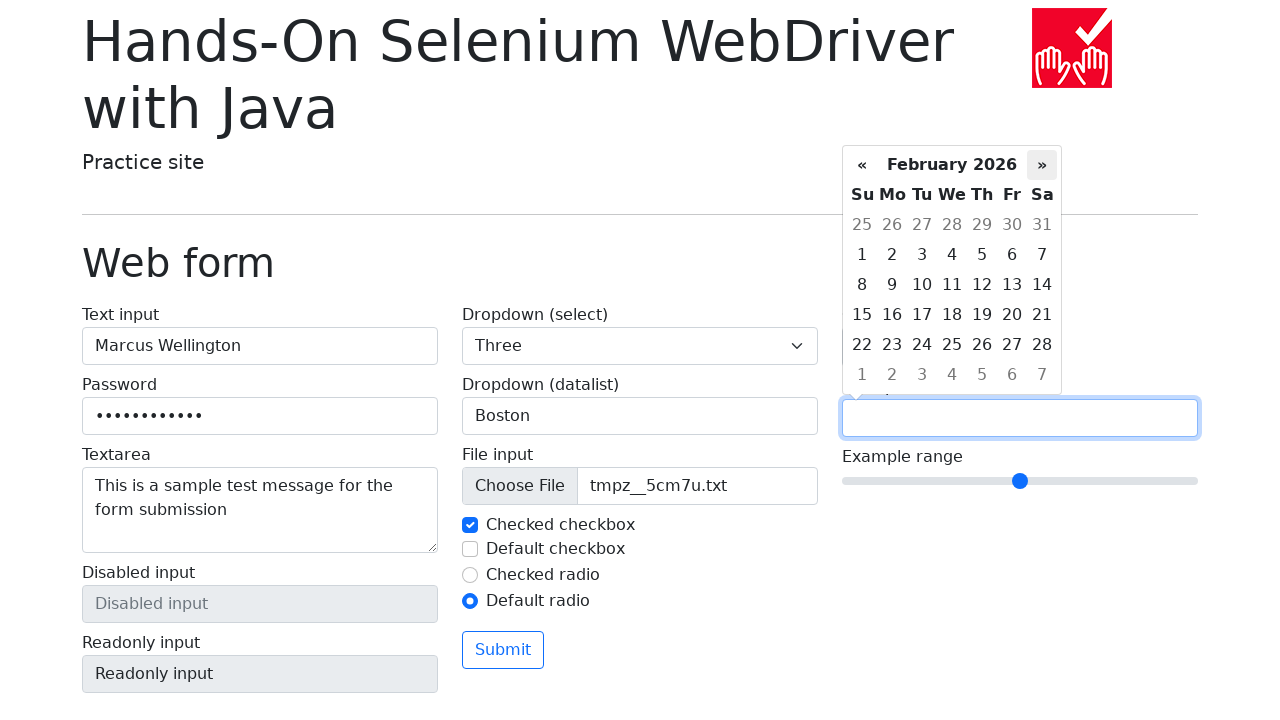

Clicked next month button again in date picker at (1042, 165) on .datepicker-days .next
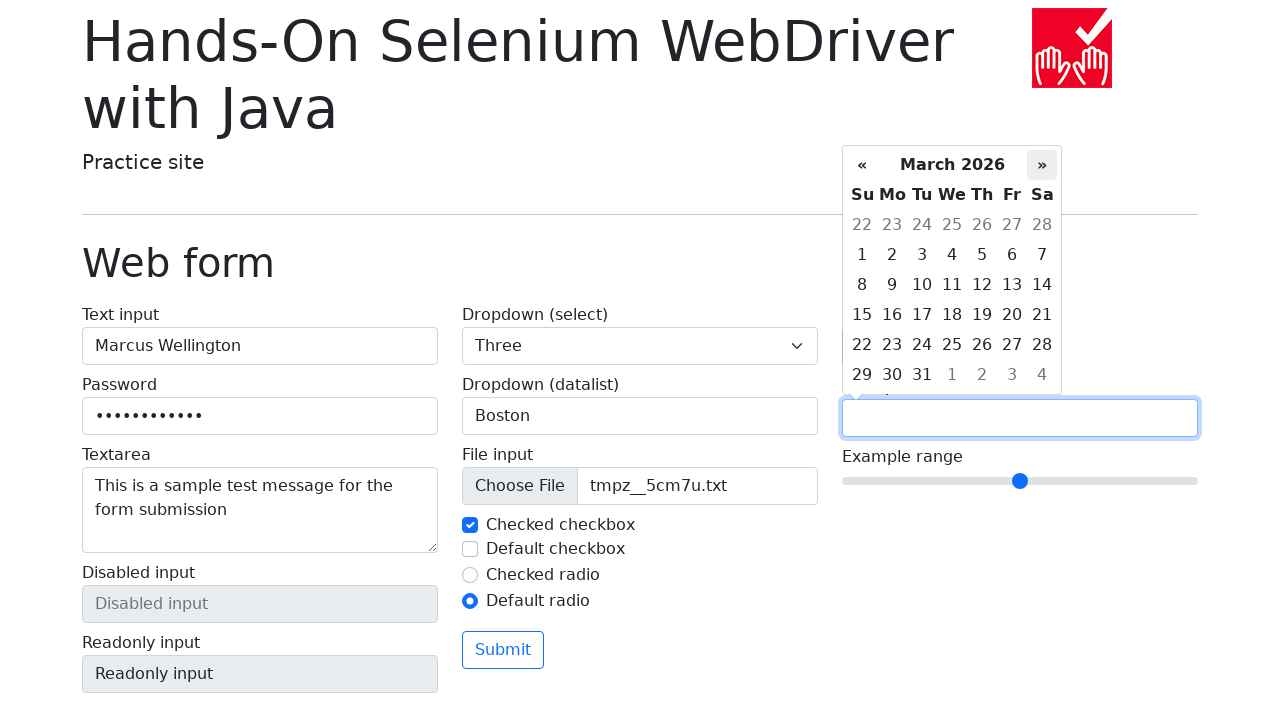

Selected day 15 from date picker at (862, 315) on .datepicker-days td.day:has-text('15')
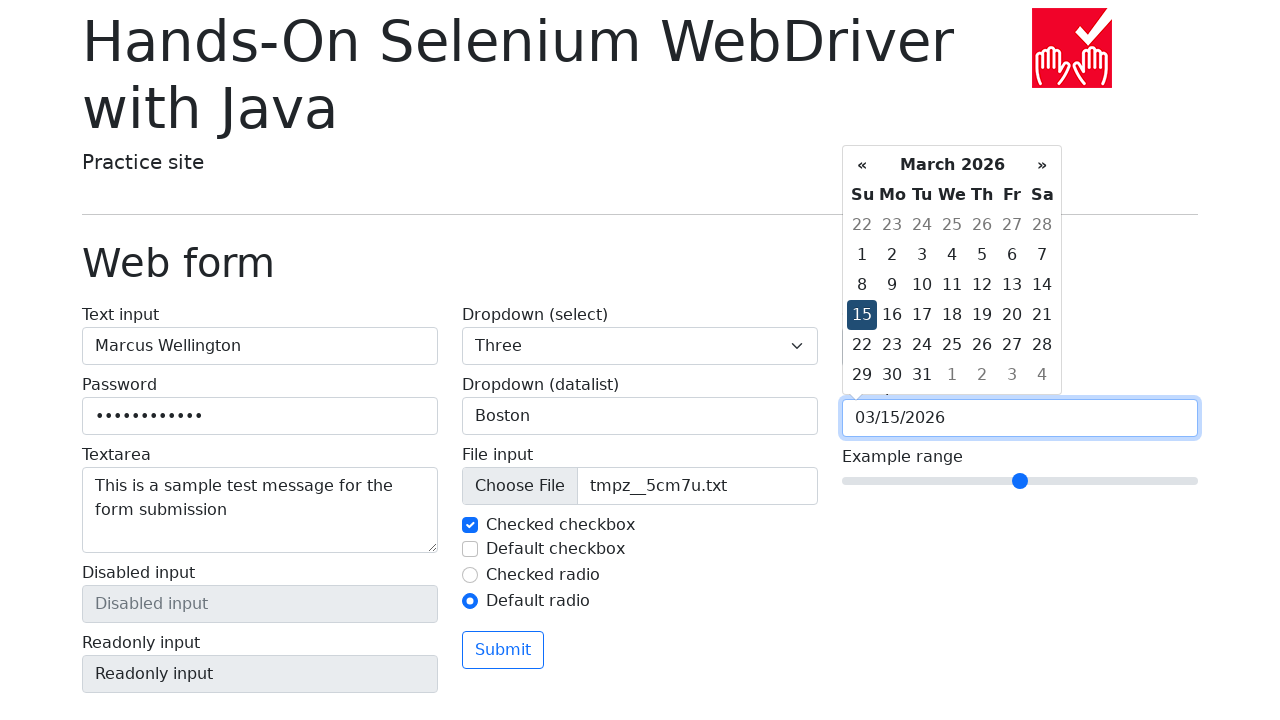

Set range slider value to 0
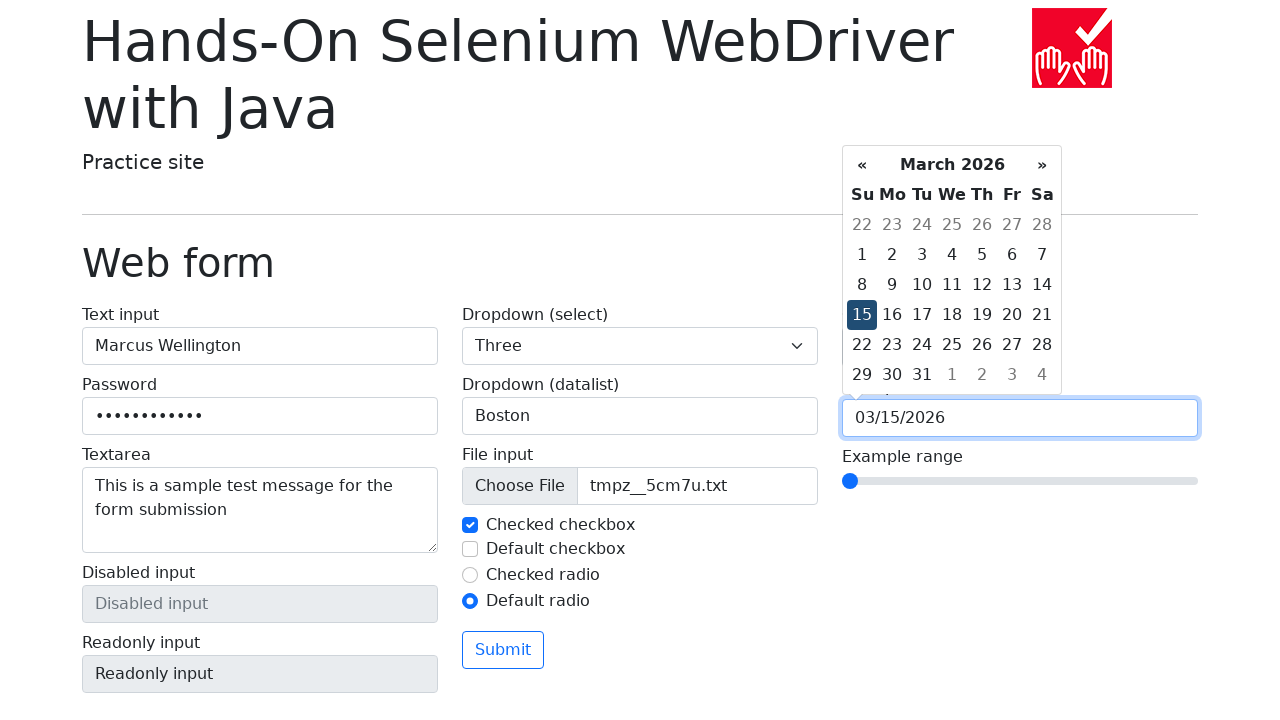

Set range slider value to 2
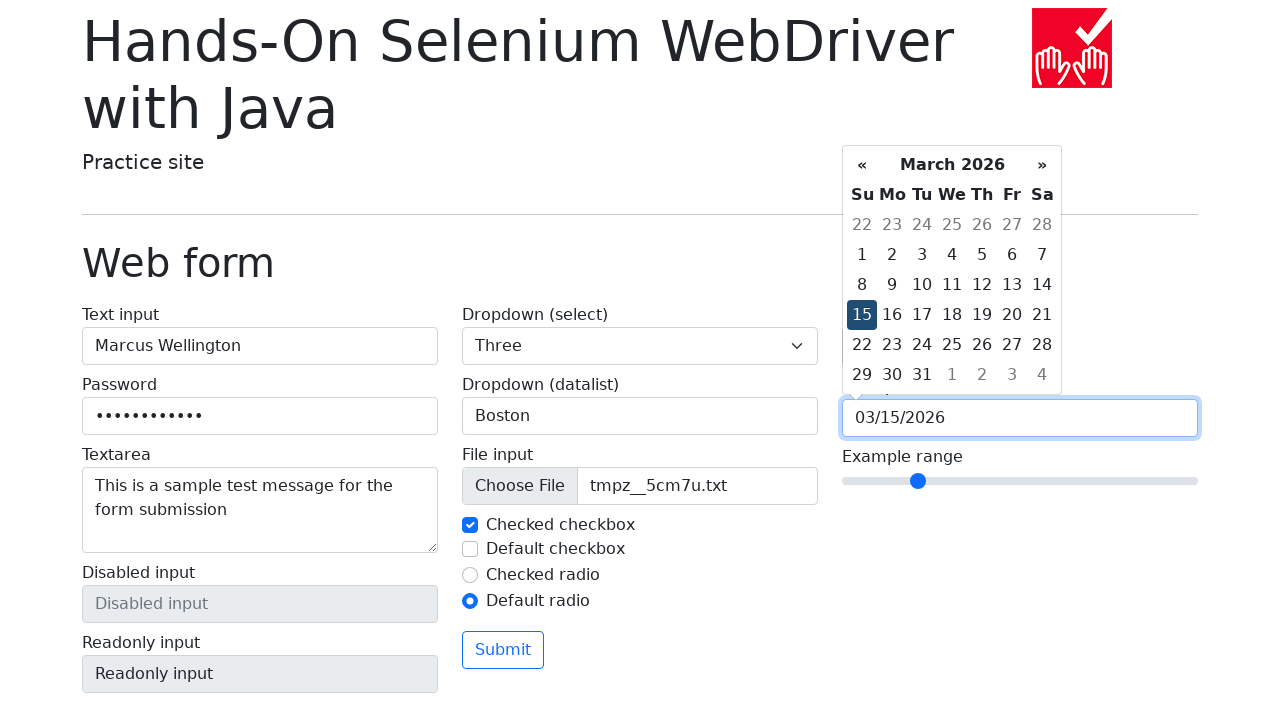

Set range slider value to 4
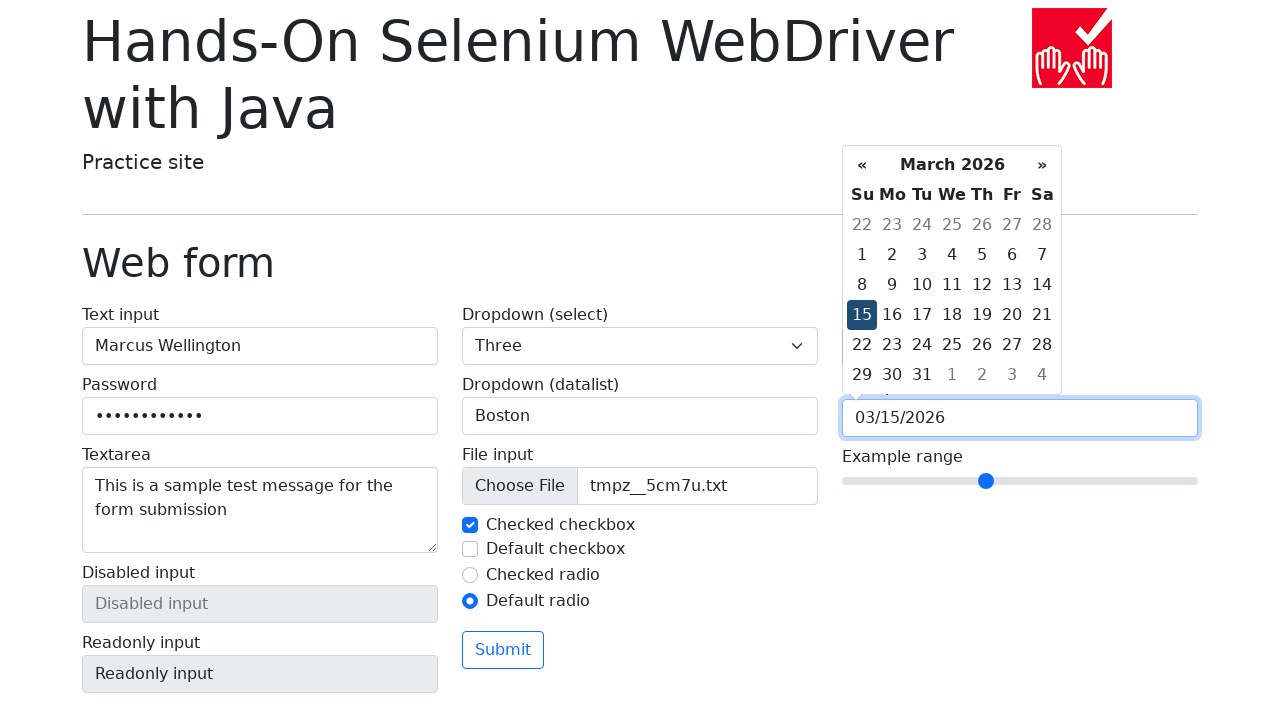

Set range slider value to 6
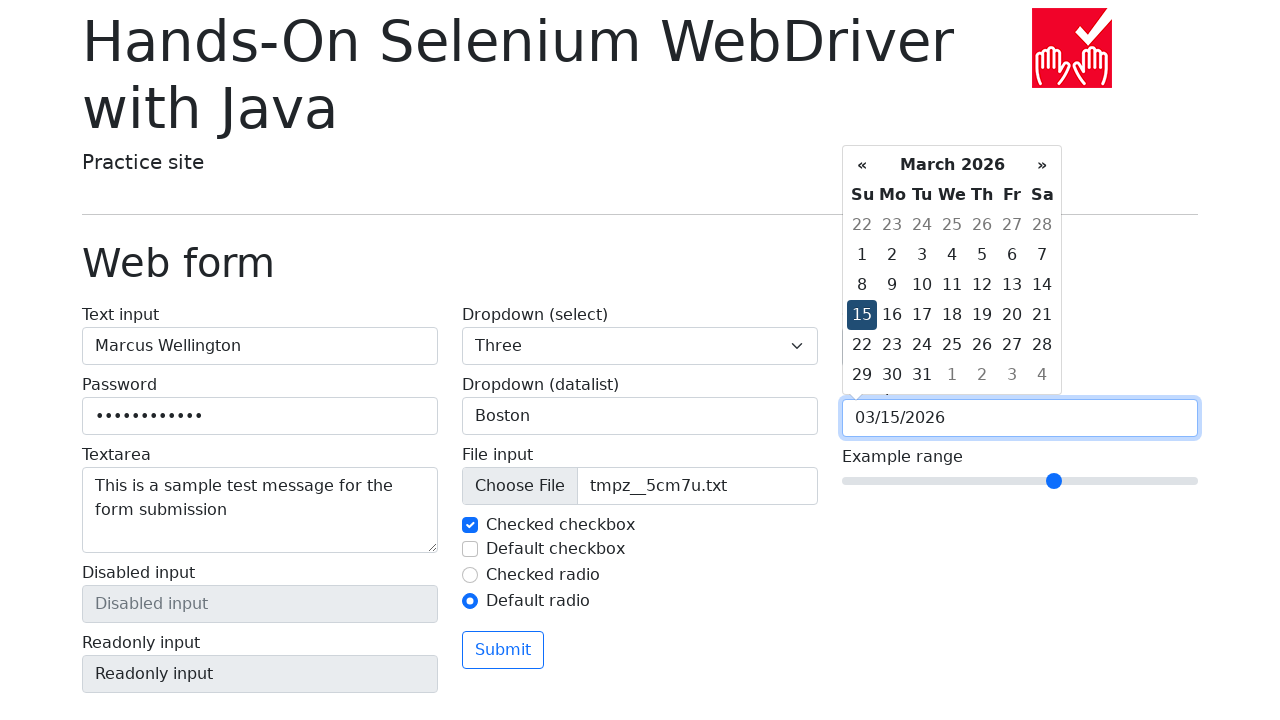

Set range slider value to 8
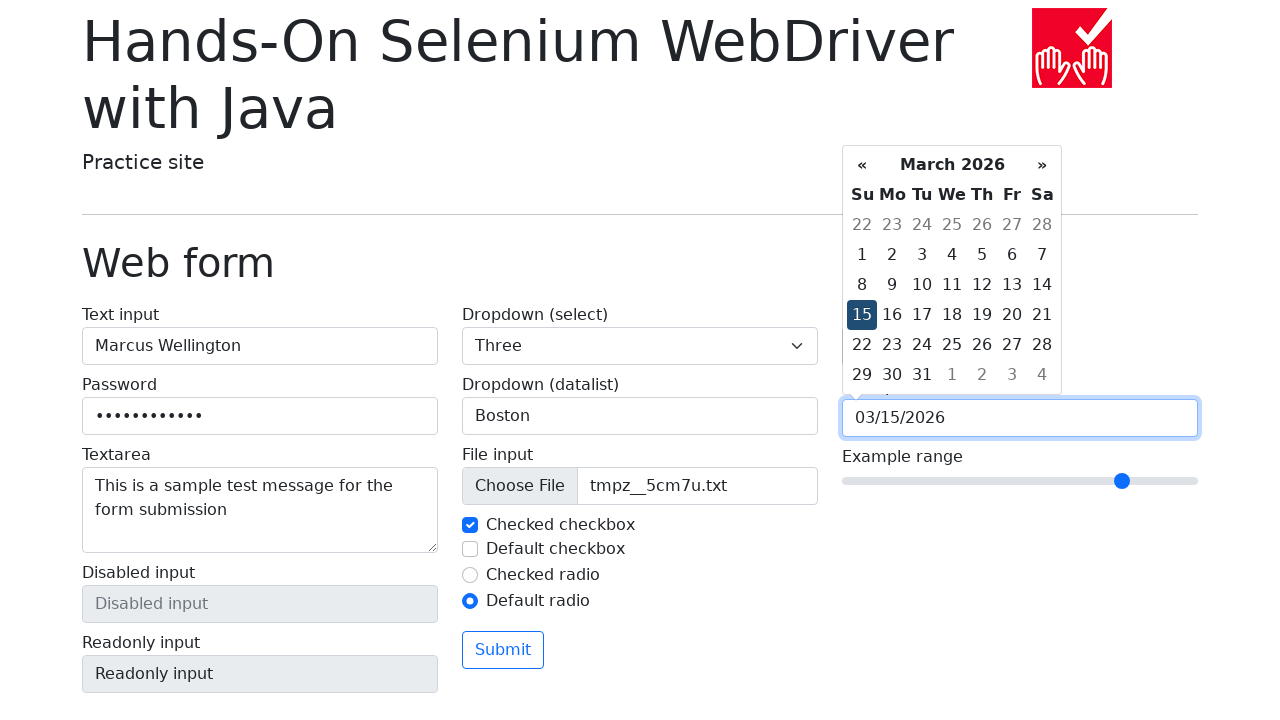

Set range slider value to 10
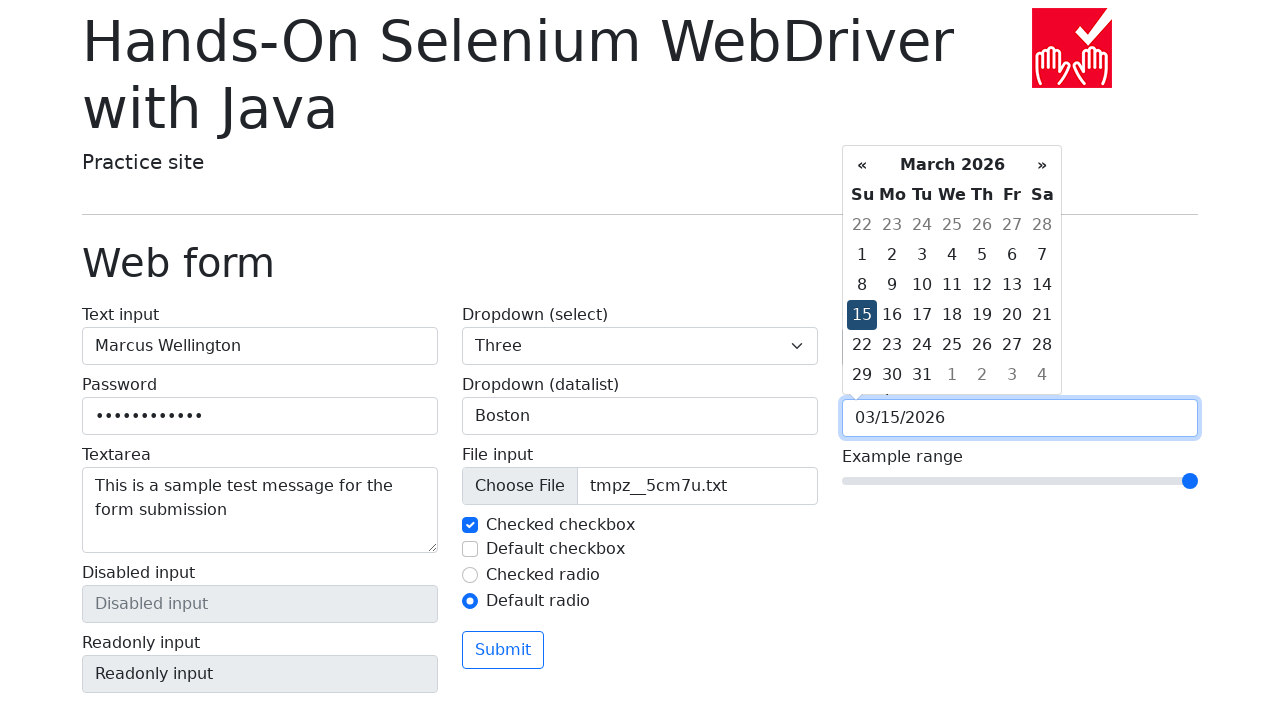

Clicked form submit button at (503, 650) on button[type='submit']
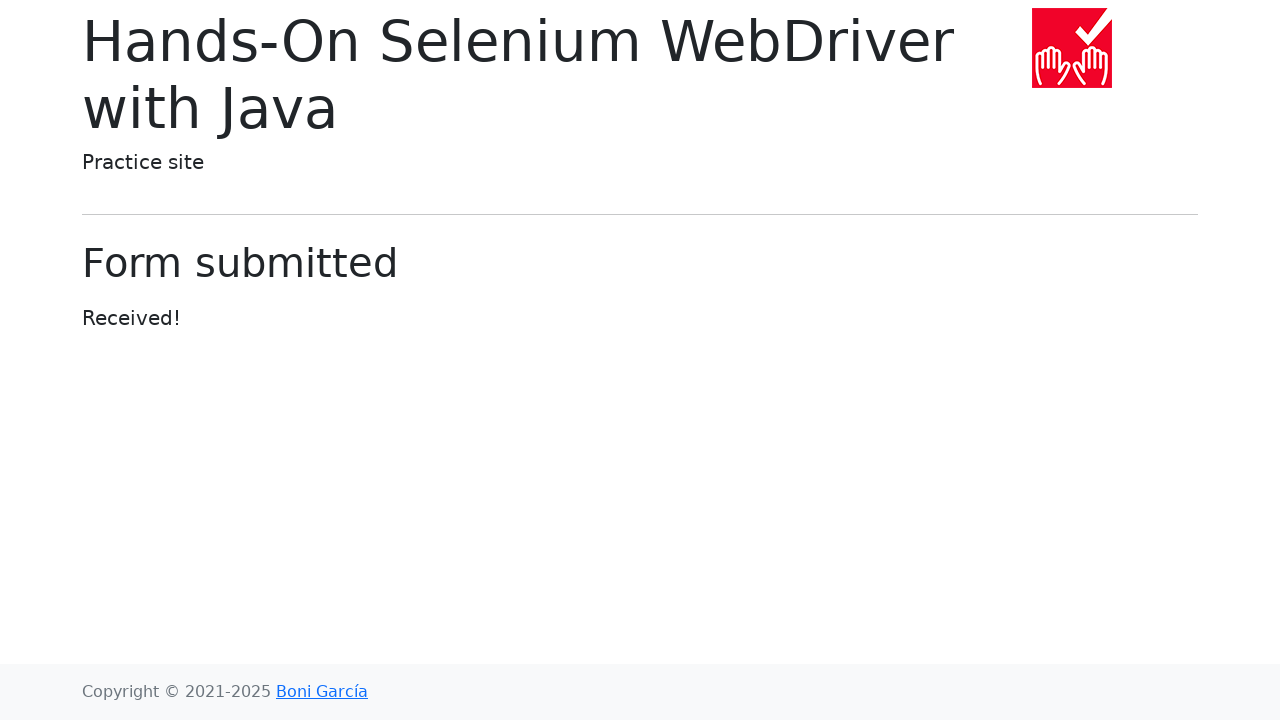

Verified form submission success message 'Received!' appeared
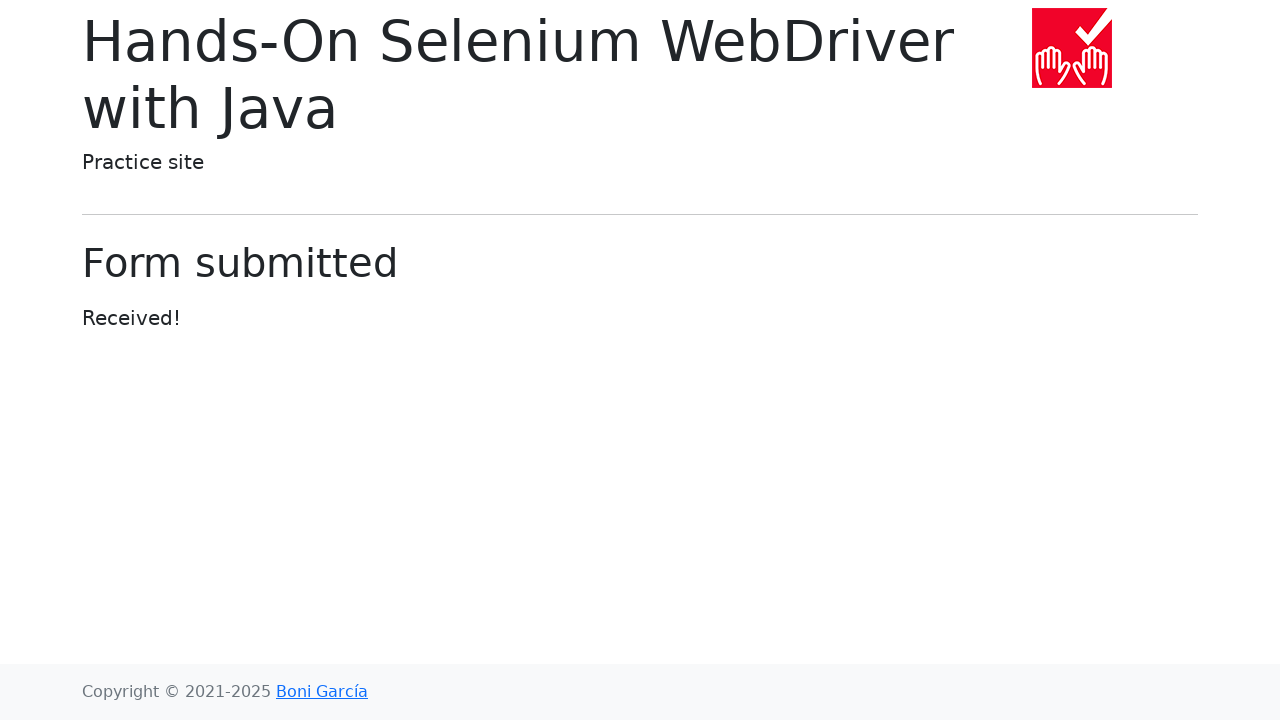

Navigated back to previous page
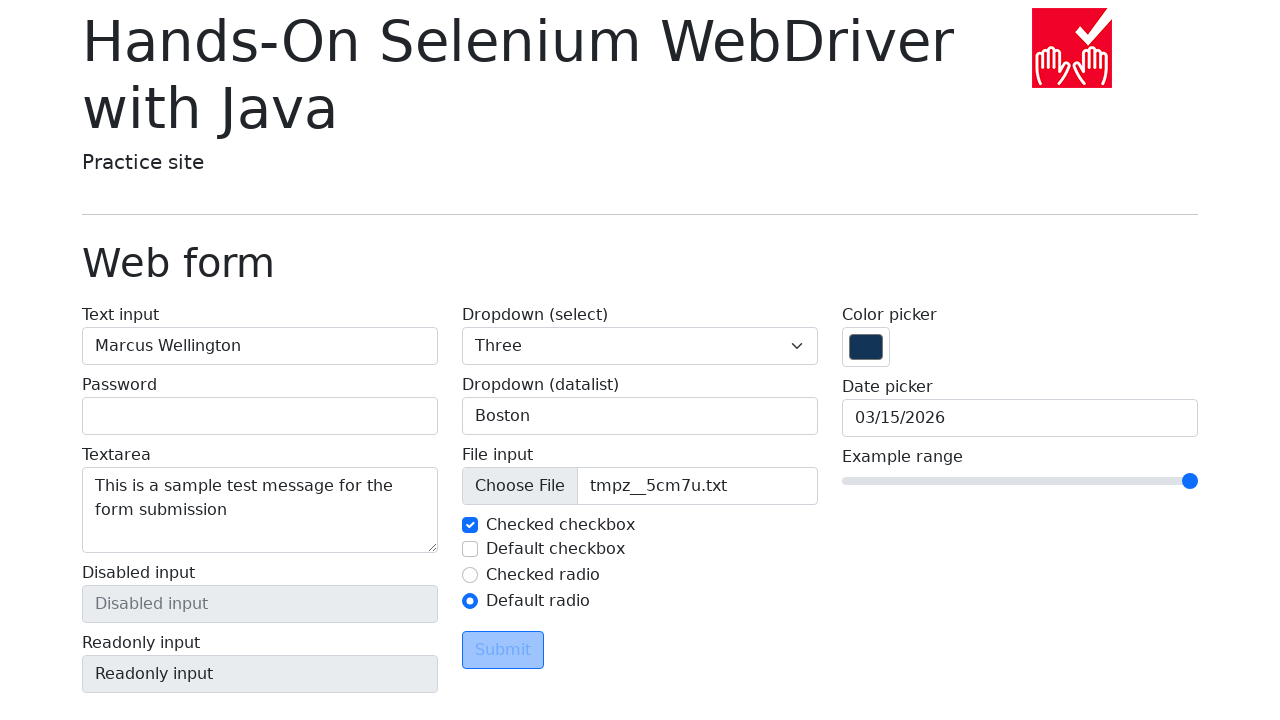

Verified web form page header loaded
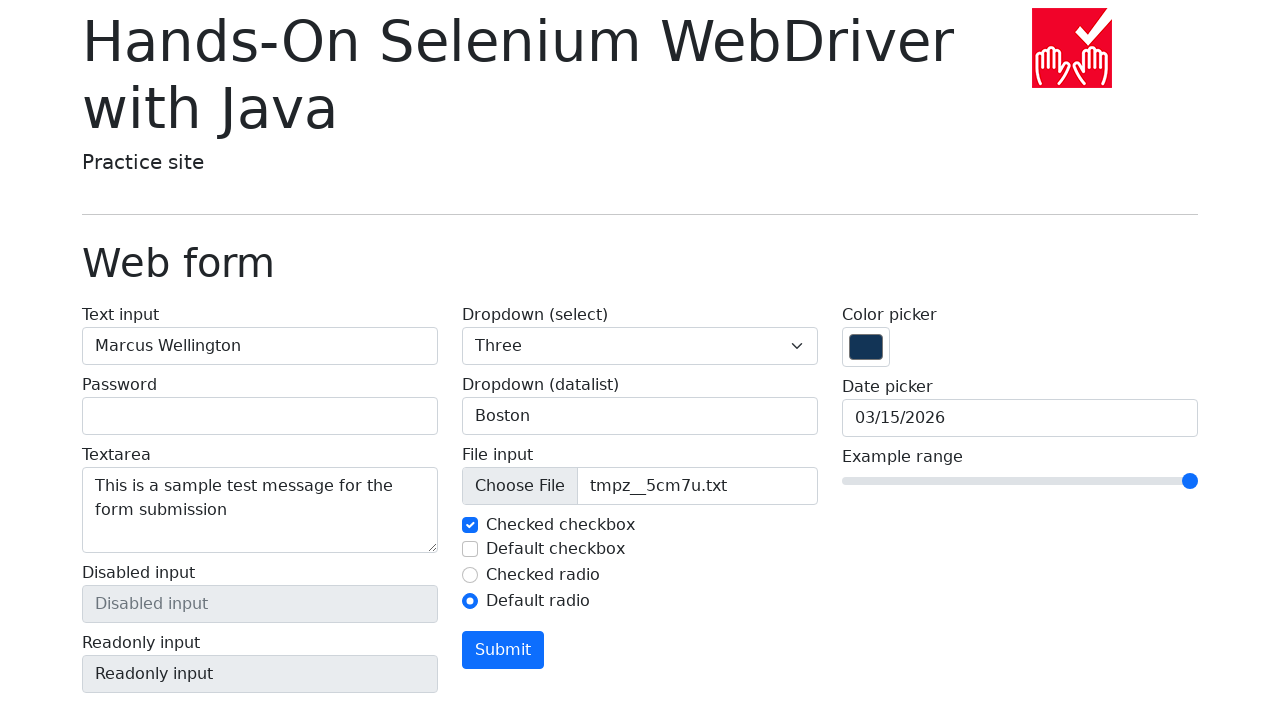

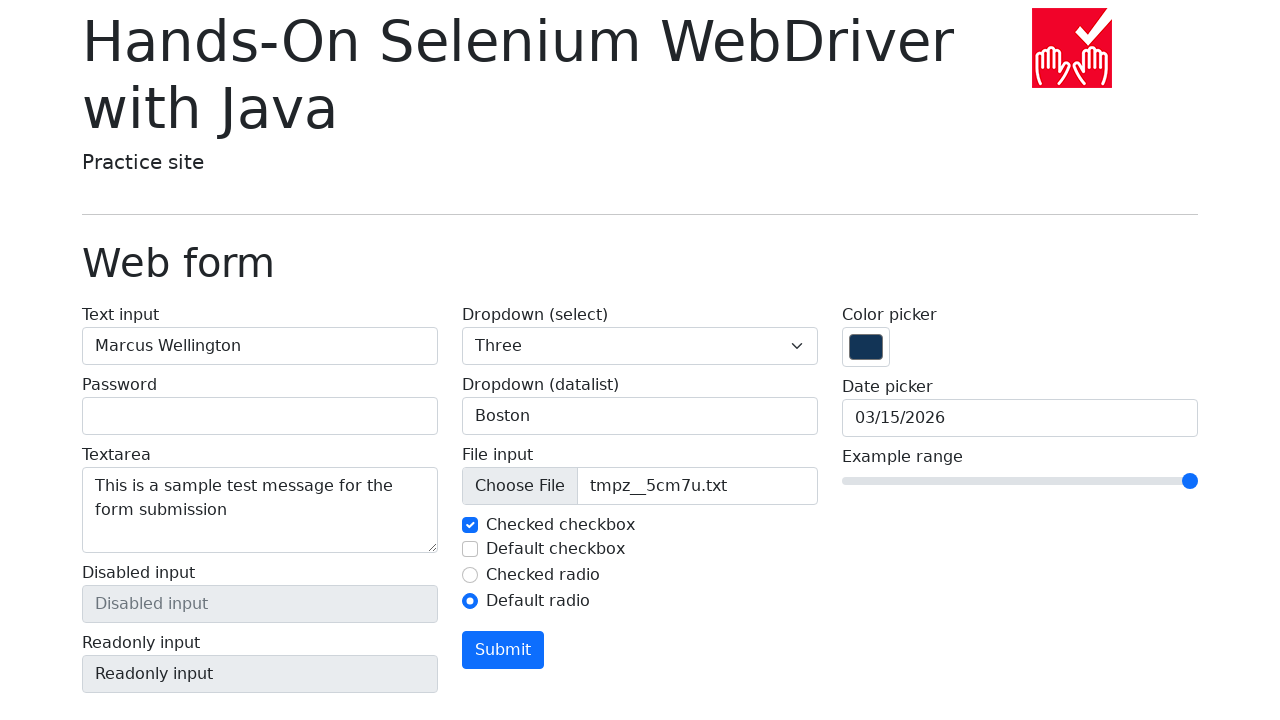